Tests infinite scroll functionality by clicking the Infinite Scroll link, scrolling down until at least 20 paragraphs are loaded, then scrolling back to the top of the page.

Starting URL: https://the-internet.herokuapp.com/

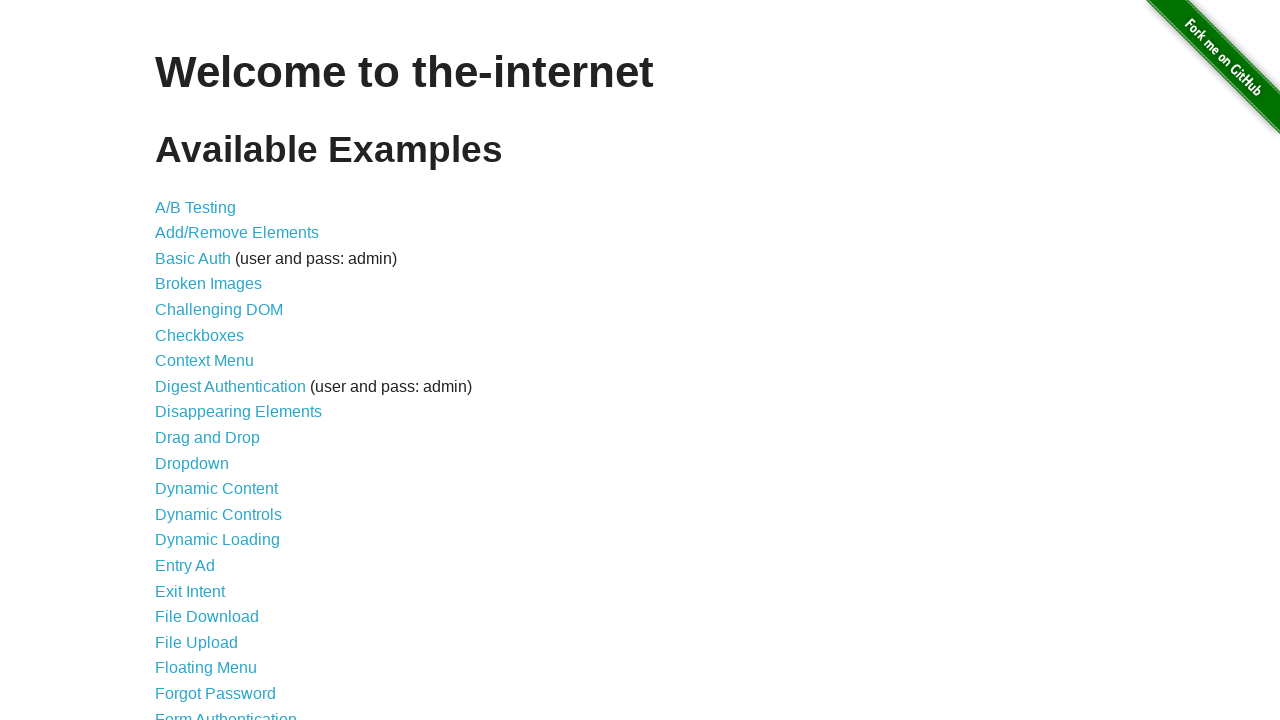

Clicked on Infinite Scroll link at (201, 360) on text=Infinite Scroll
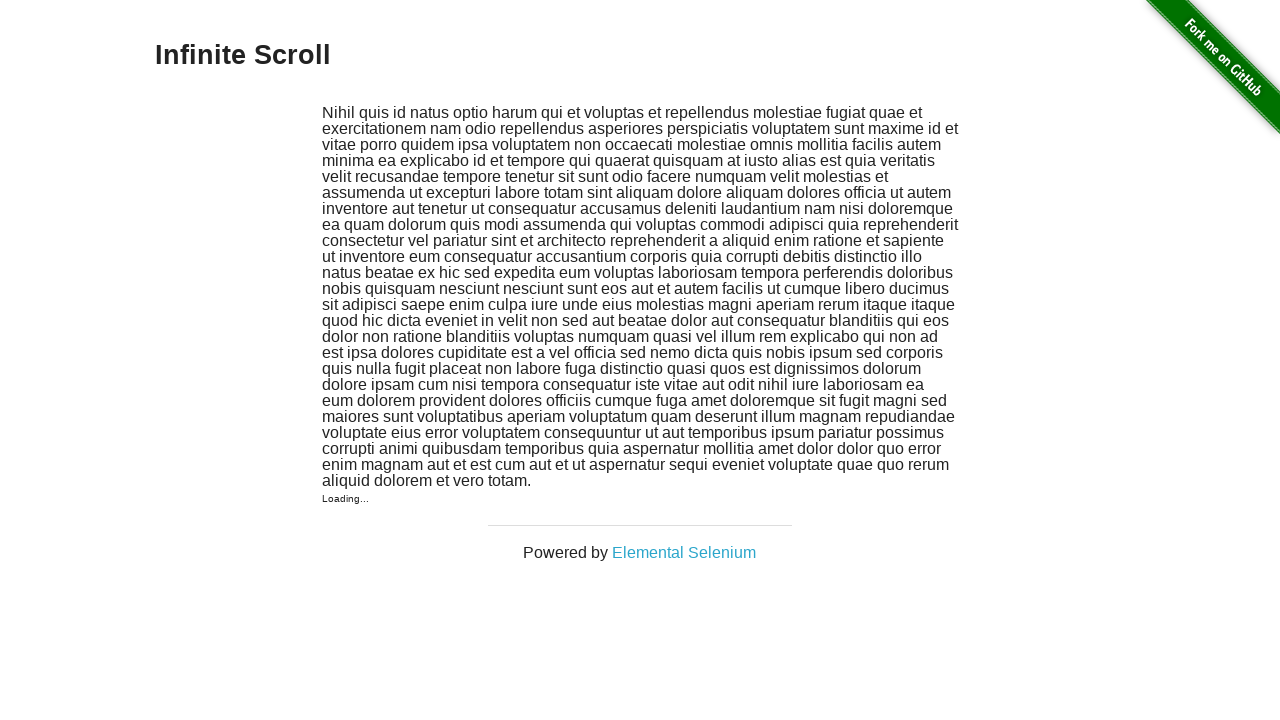

Infinite Scroll page loaded with initial content
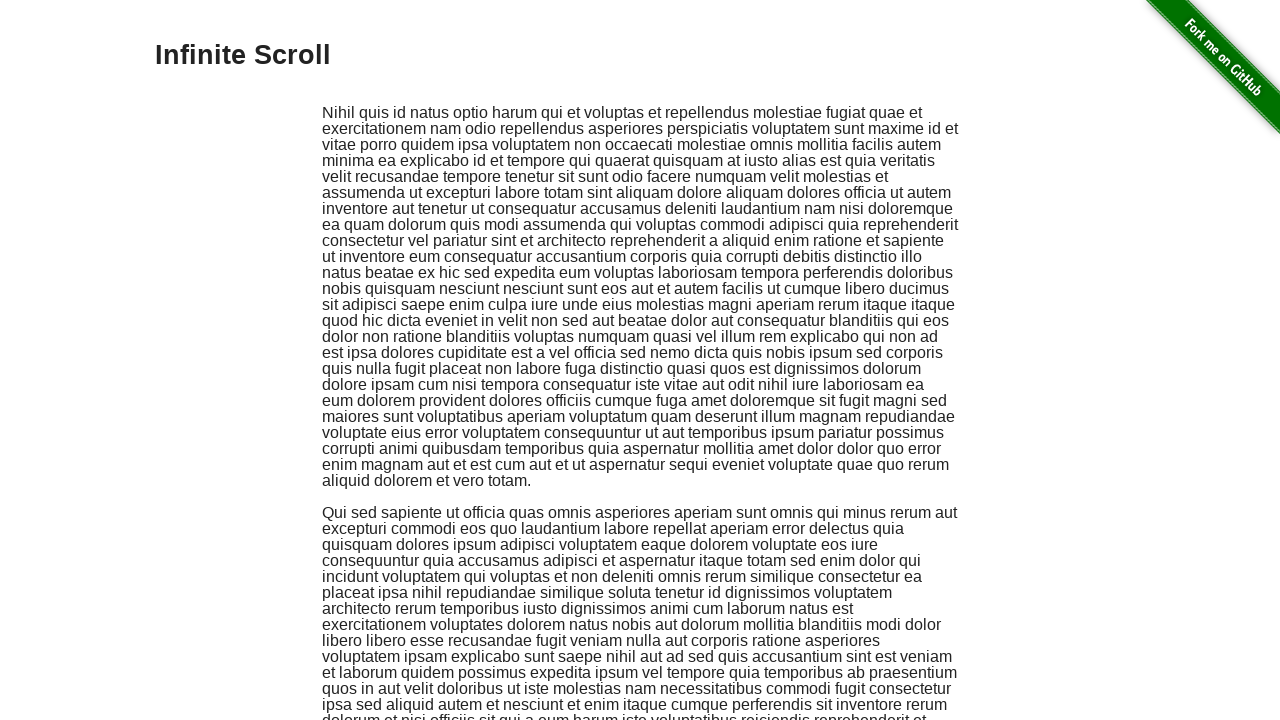

Initial paragraph count: 2
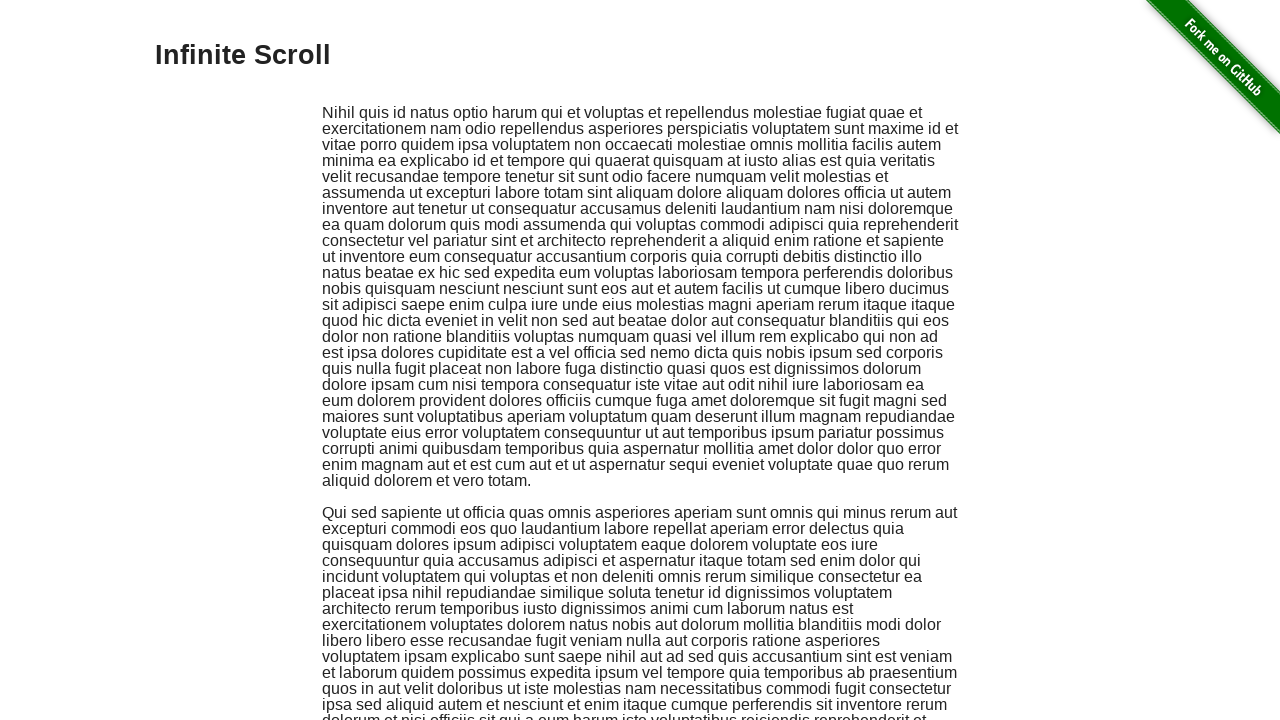

Scrolled to bottom of page to trigger infinite scroll
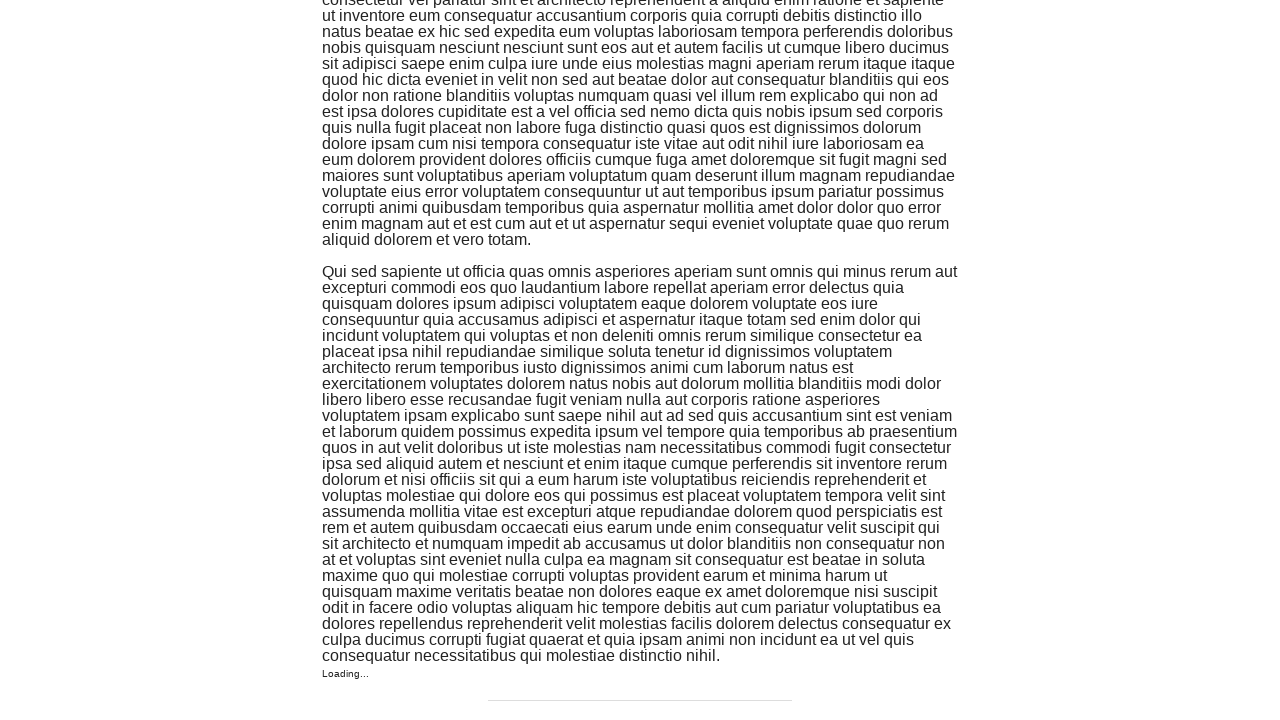

Waited for new content to load
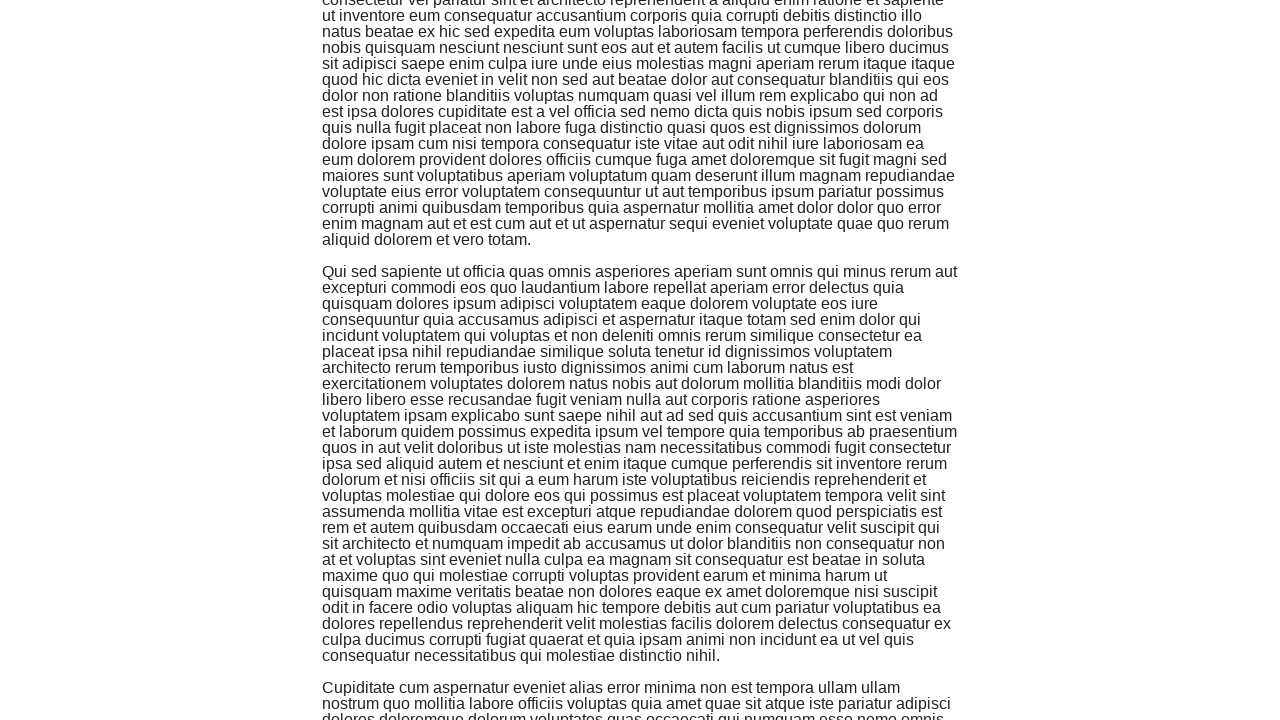

Re-counted paragraphs: 3 loaded
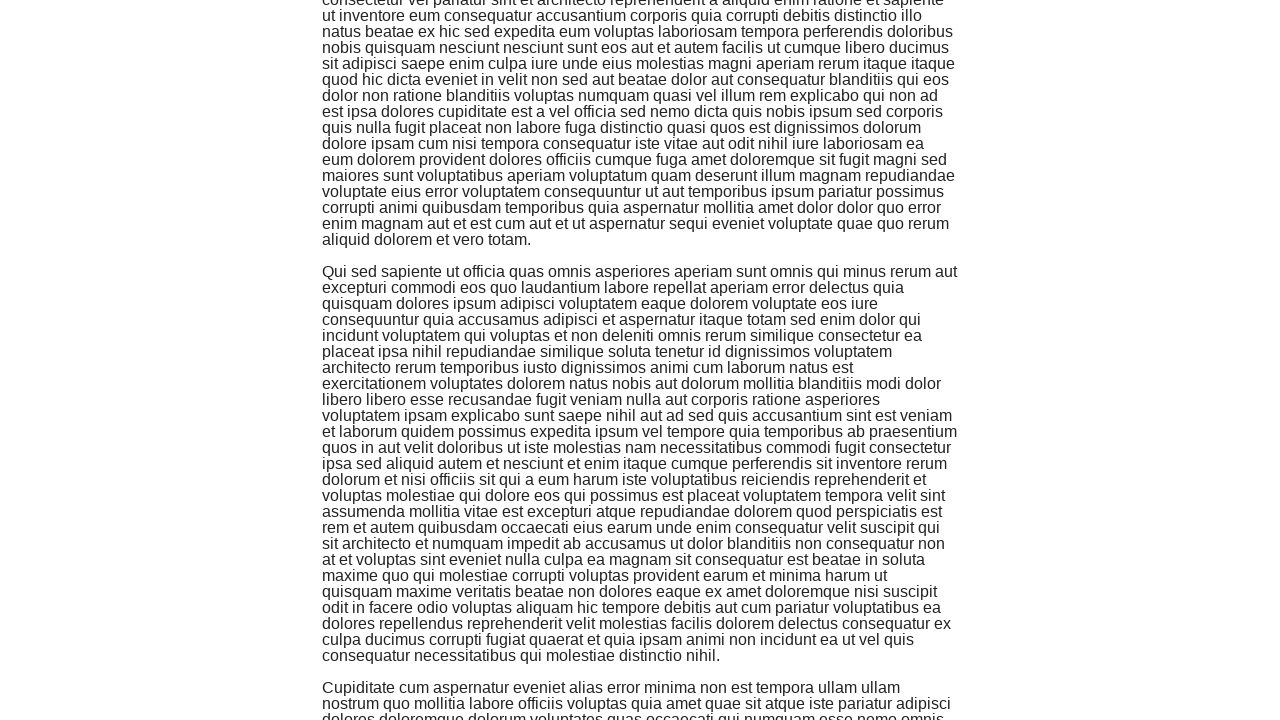

Scrolled to bottom of page to trigger infinite scroll
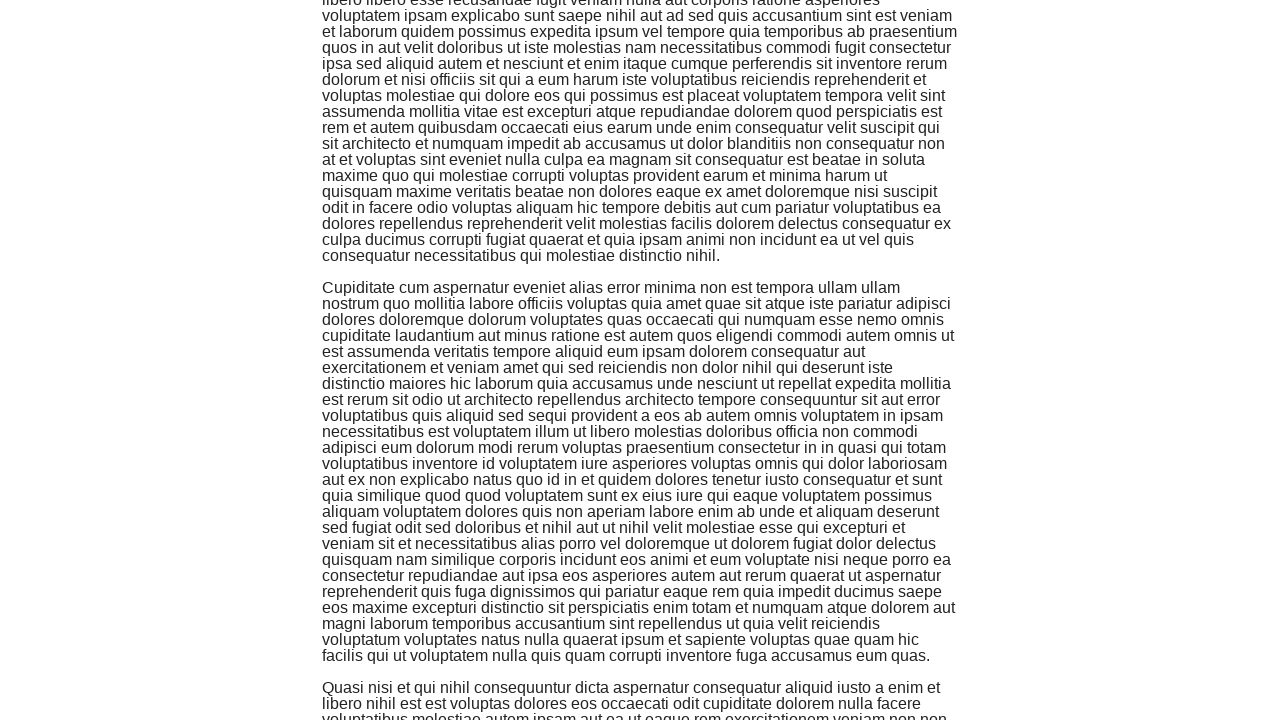

Waited for new content to load
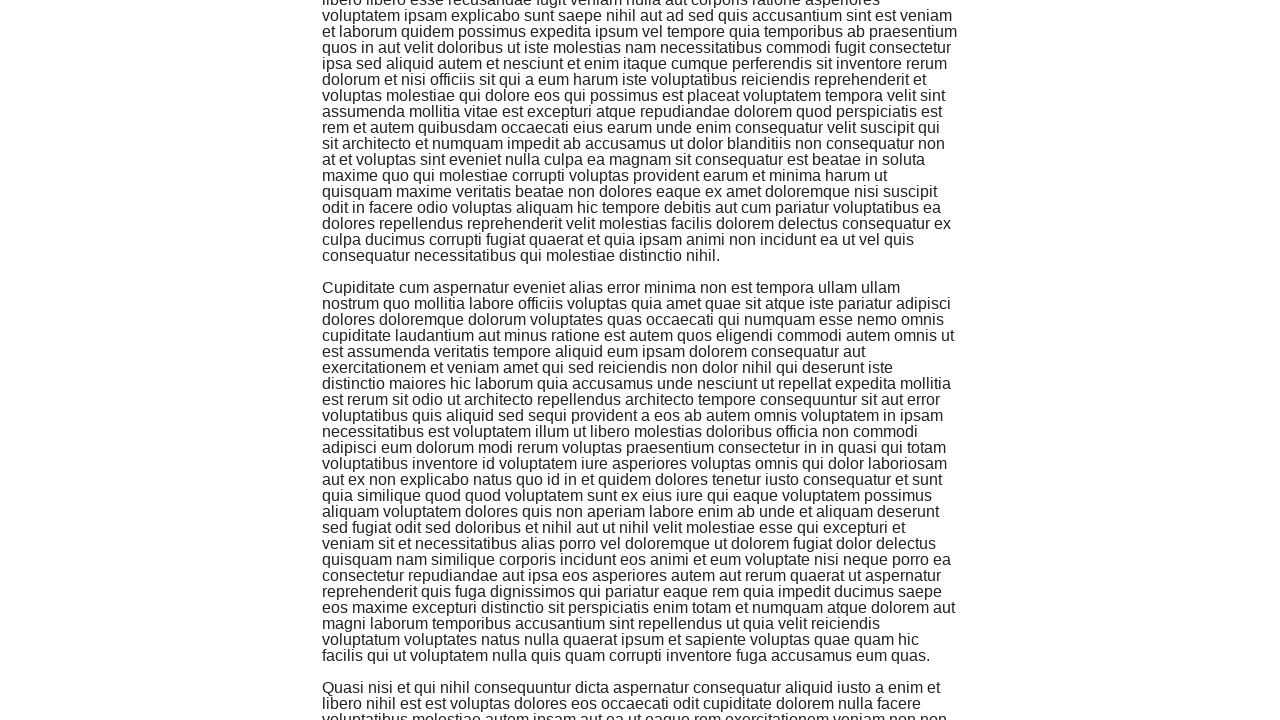

Re-counted paragraphs: 4 loaded
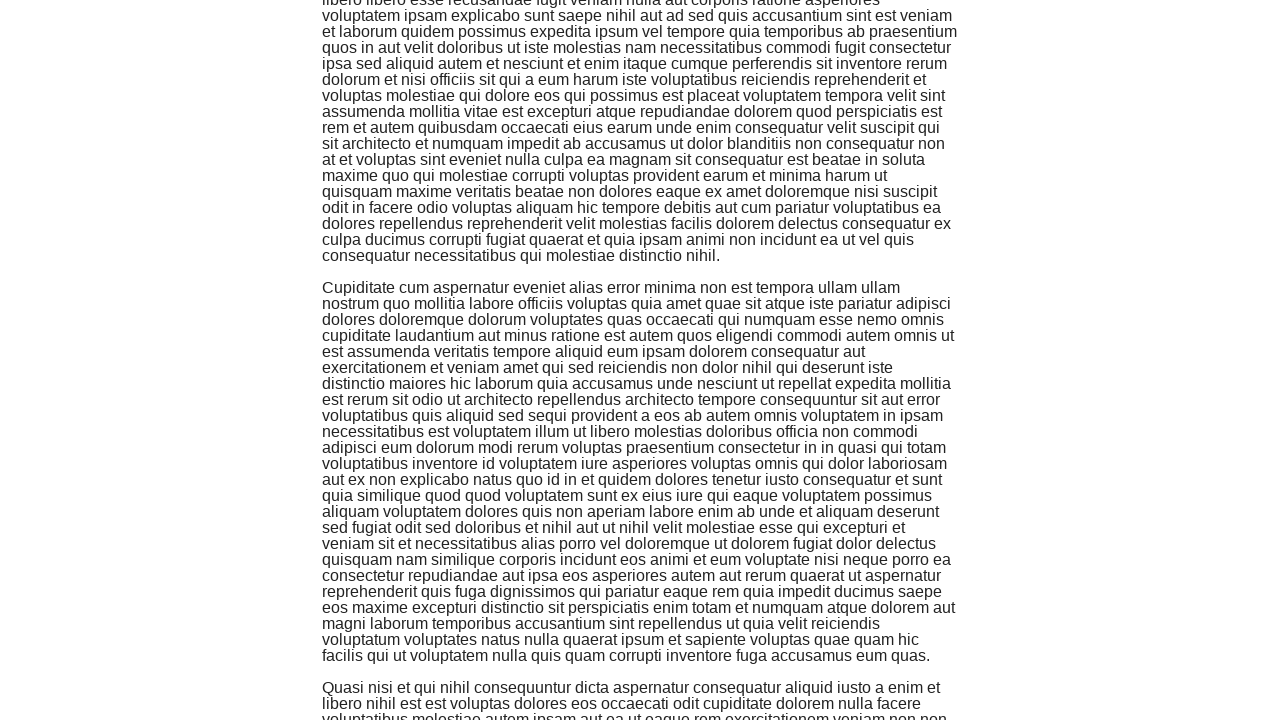

Scrolled to bottom of page to trigger infinite scroll
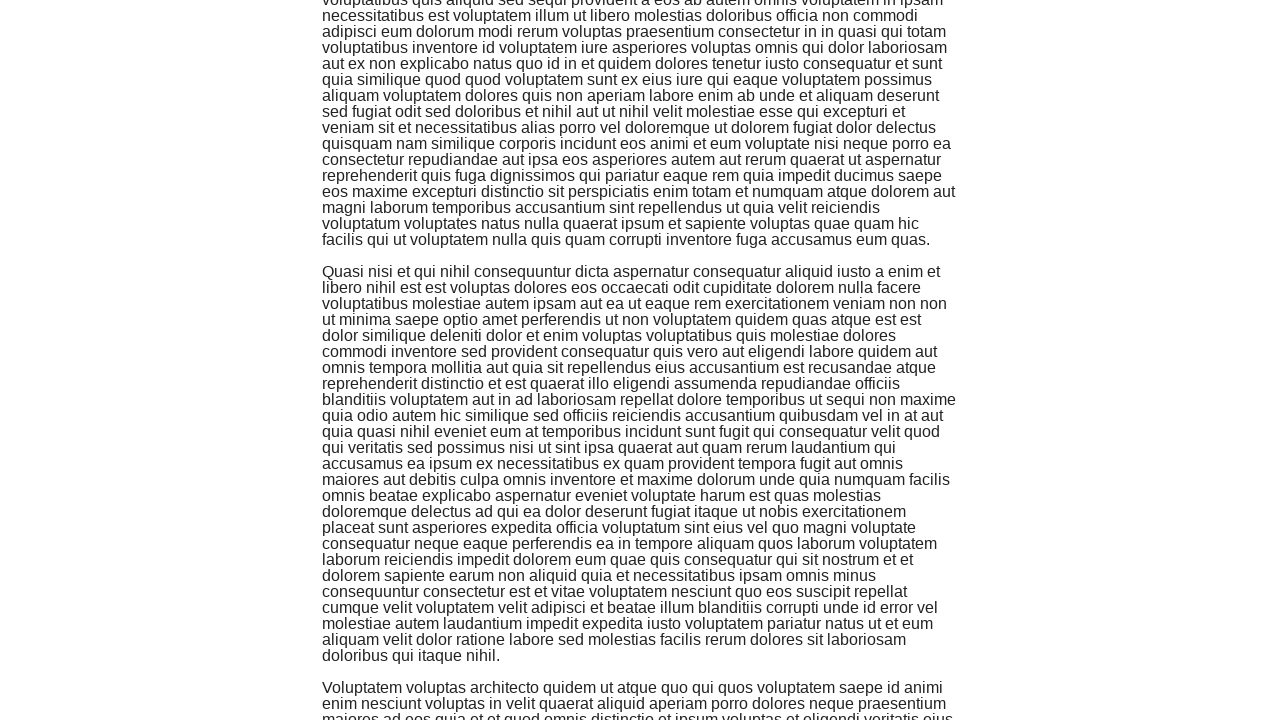

Waited for new content to load
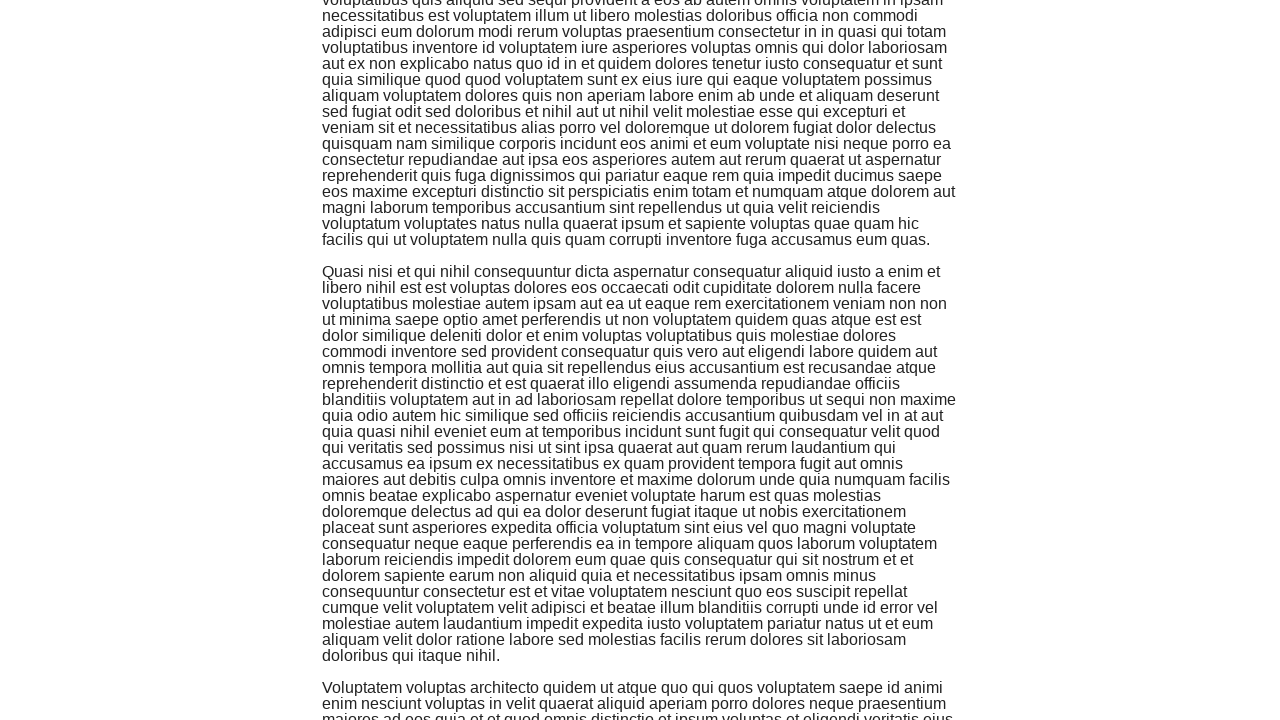

Re-counted paragraphs: 5 loaded
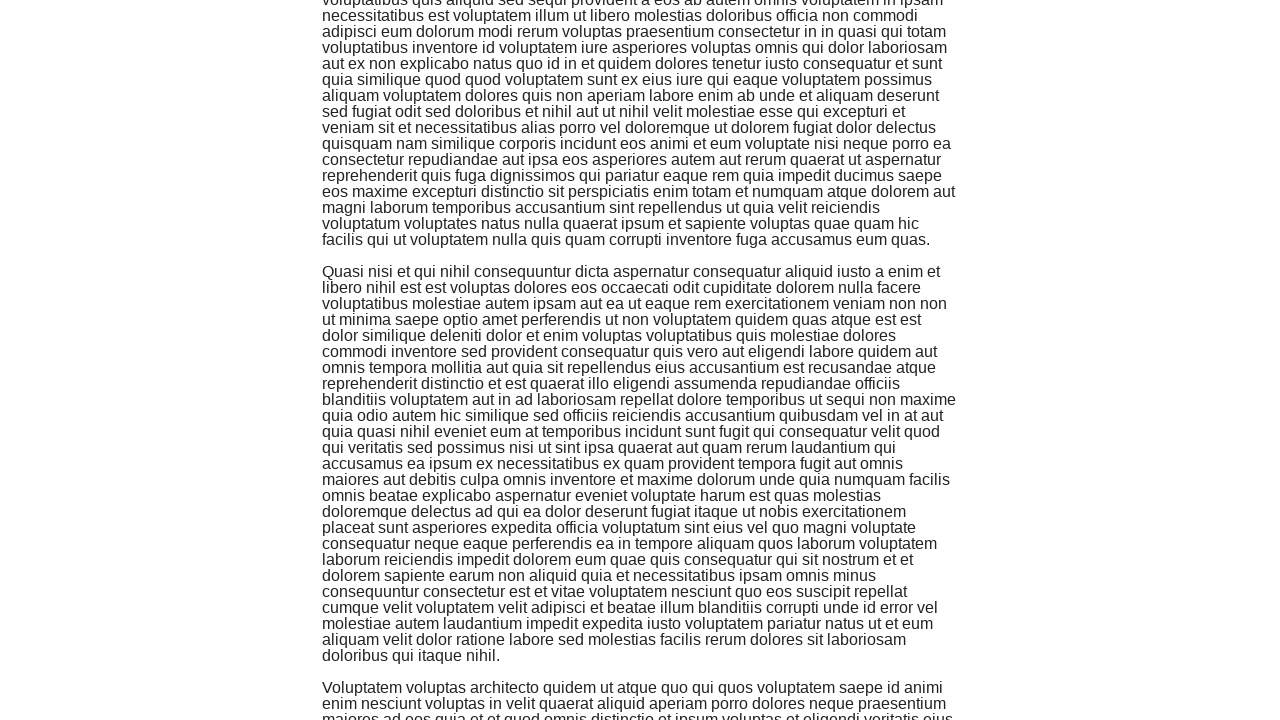

Scrolled to bottom of page to trigger infinite scroll
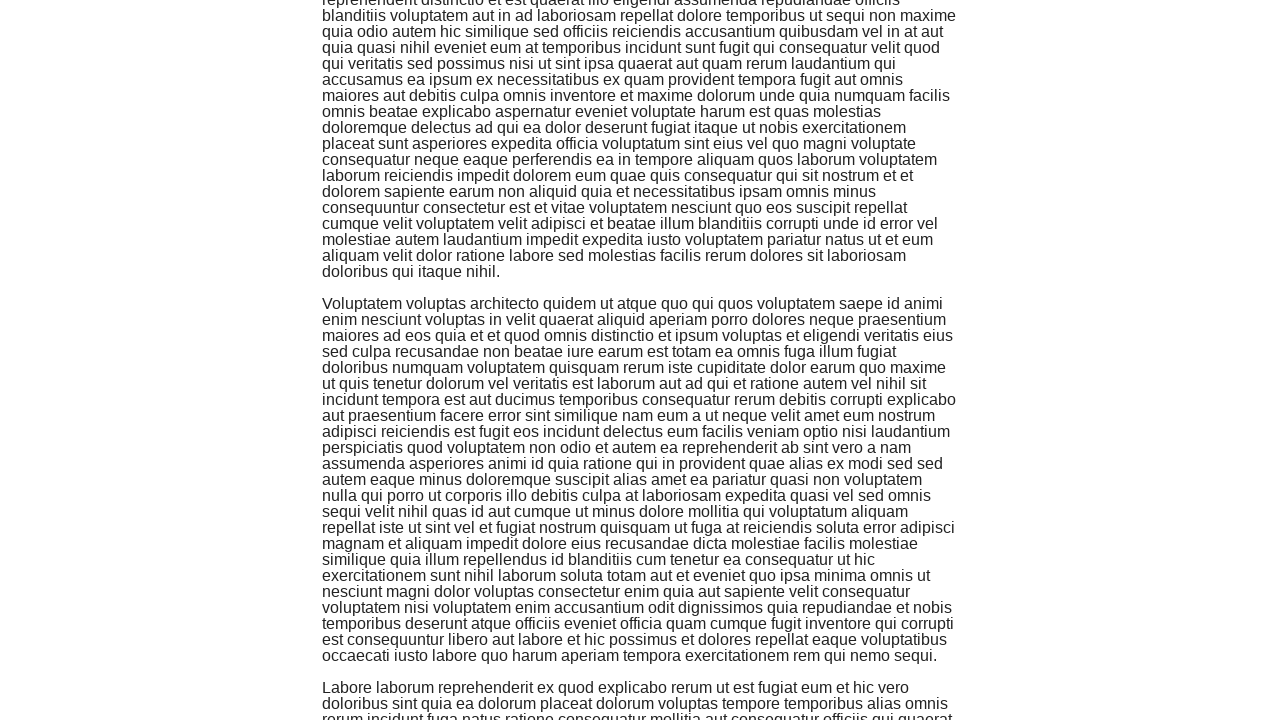

Waited for new content to load
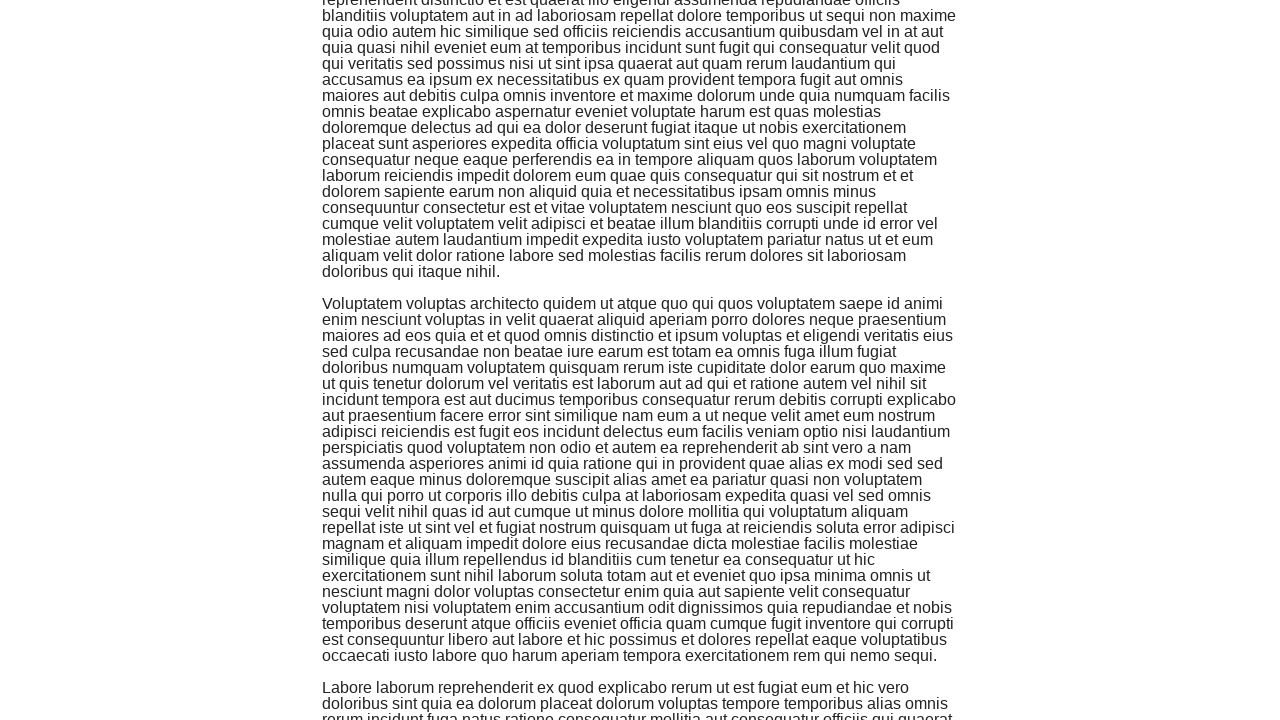

Re-counted paragraphs: 6 loaded
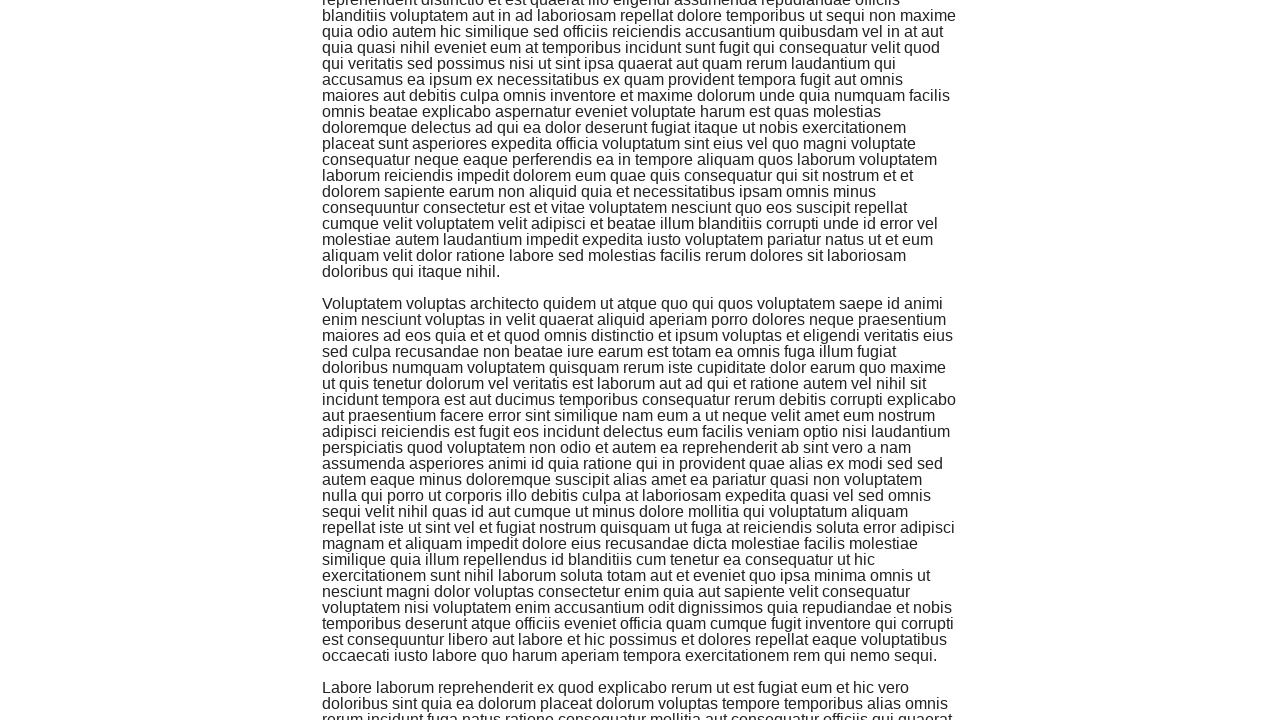

Scrolled to bottom of page to trigger infinite scroll
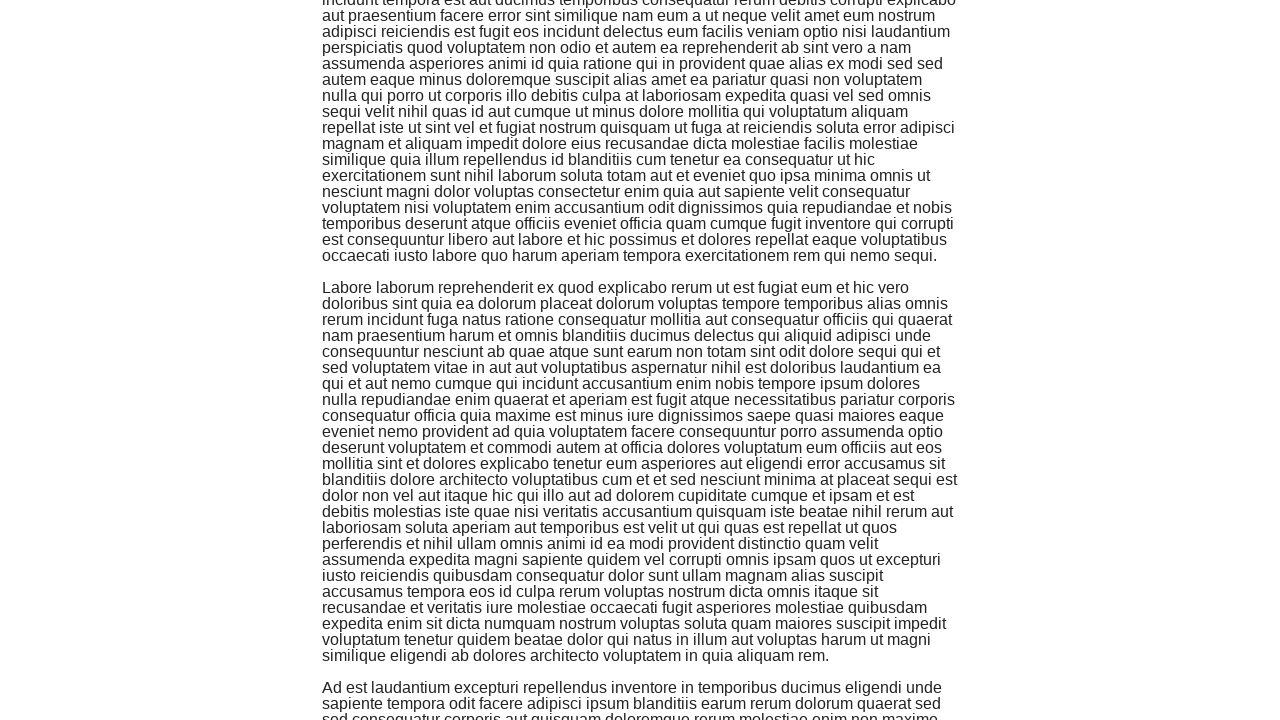

Waited for new content to load
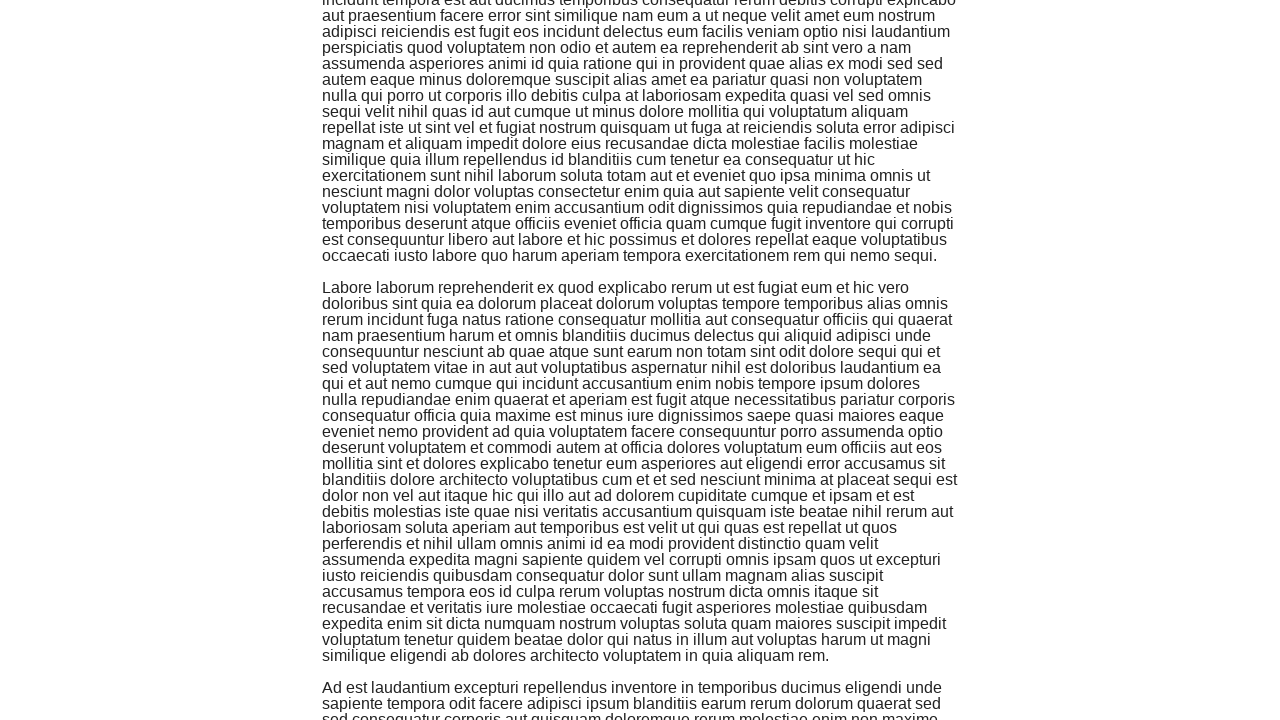

Re-counted paragraphs: 7 loaded
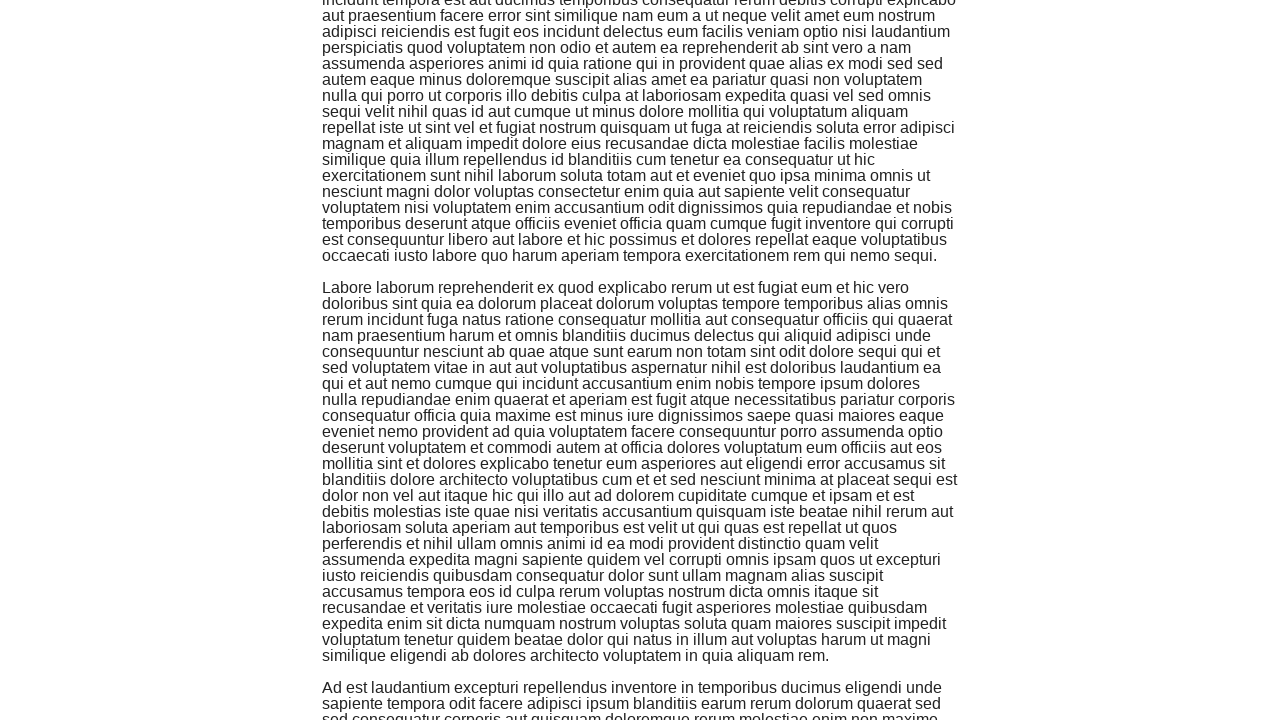

Scrolled to bottom of page to trigger infinite scroll
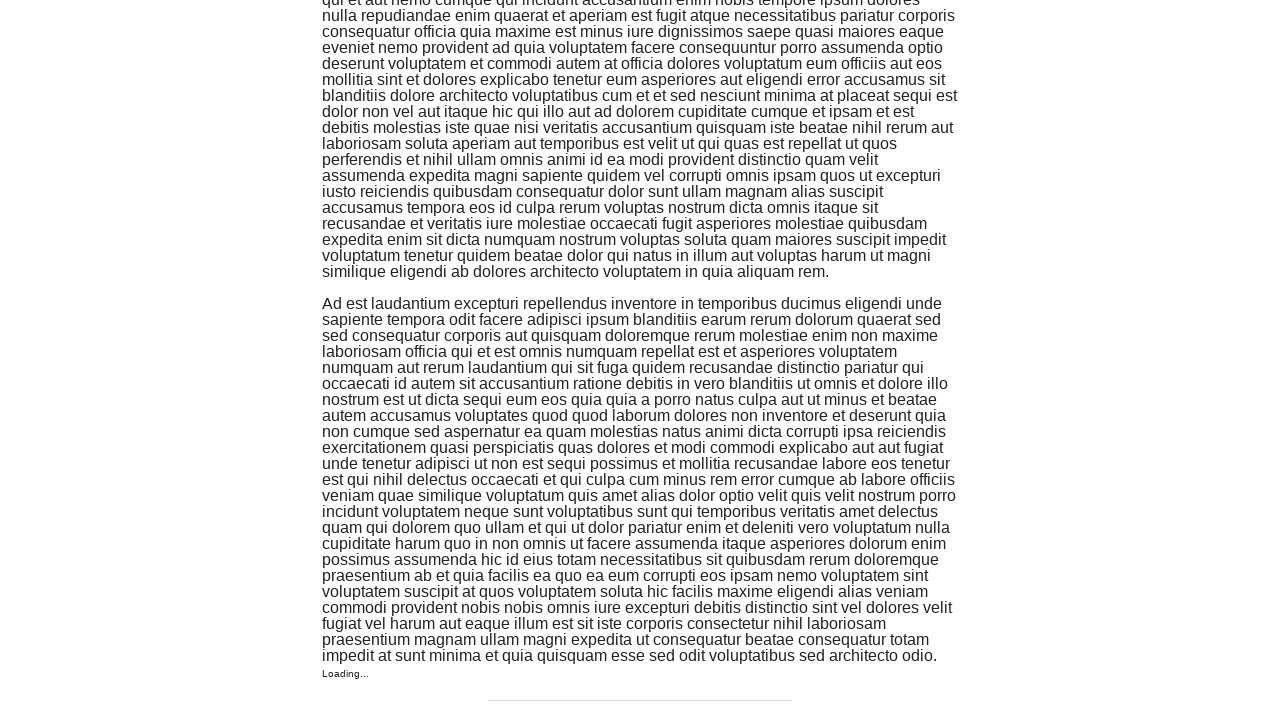

Waited for new content to load
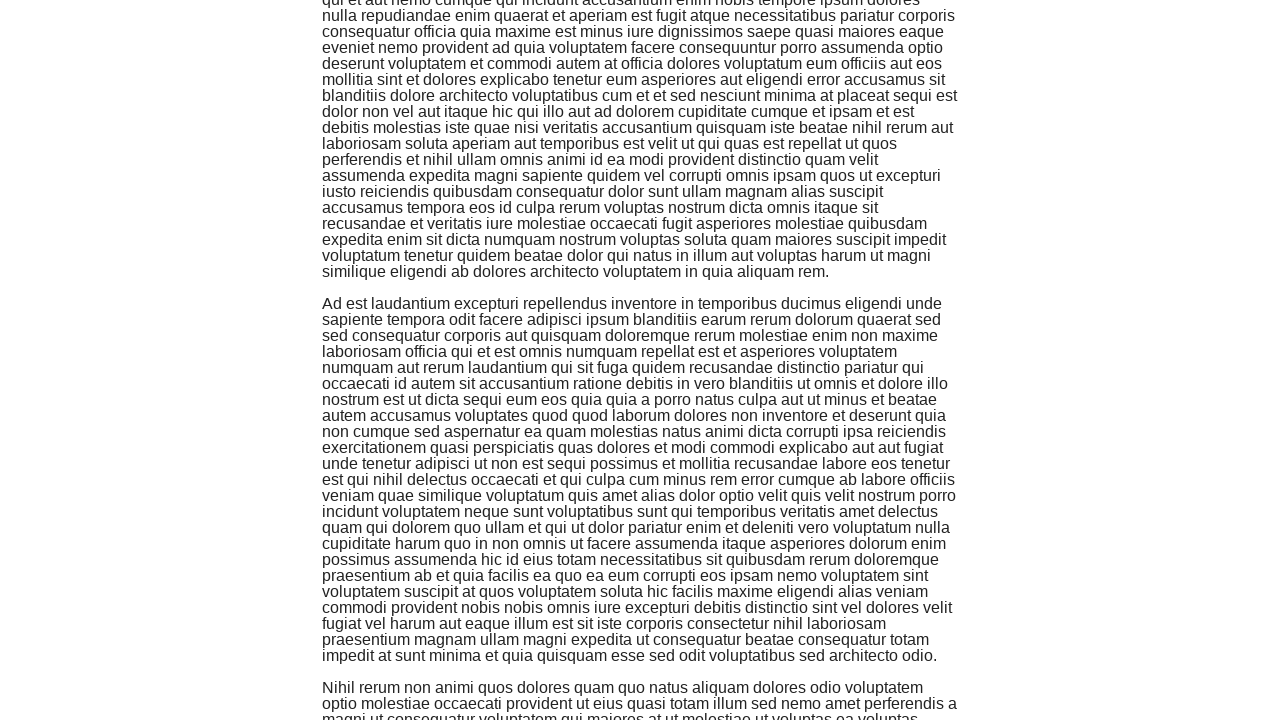

Re-counted paragraphs: 8 loaded
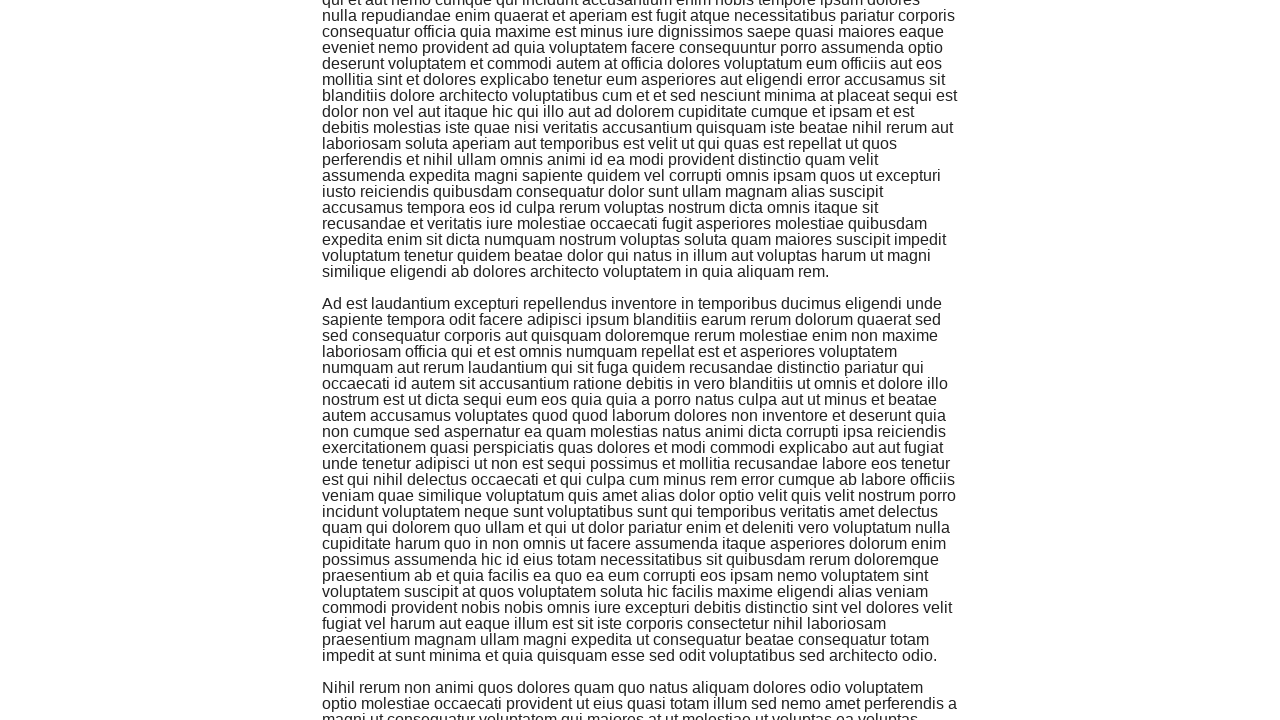

Scrolled to bottom of page to trigger infinite scroll
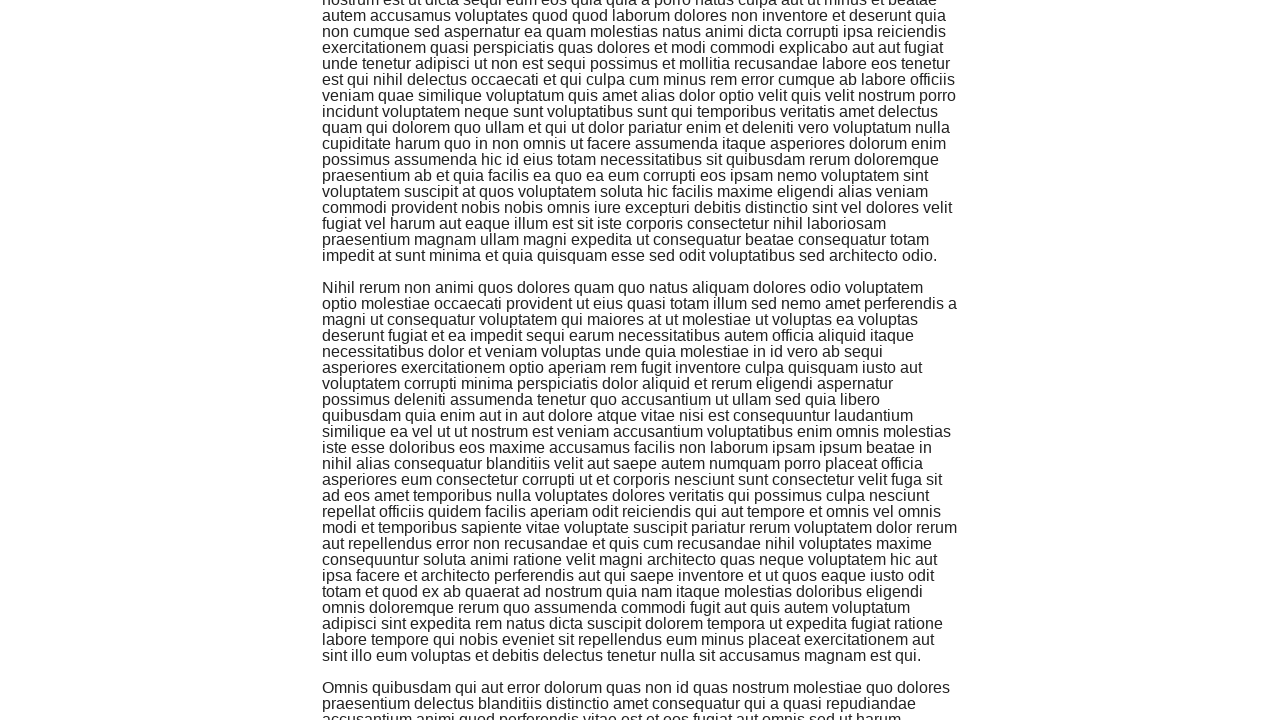

Waited for new content to load
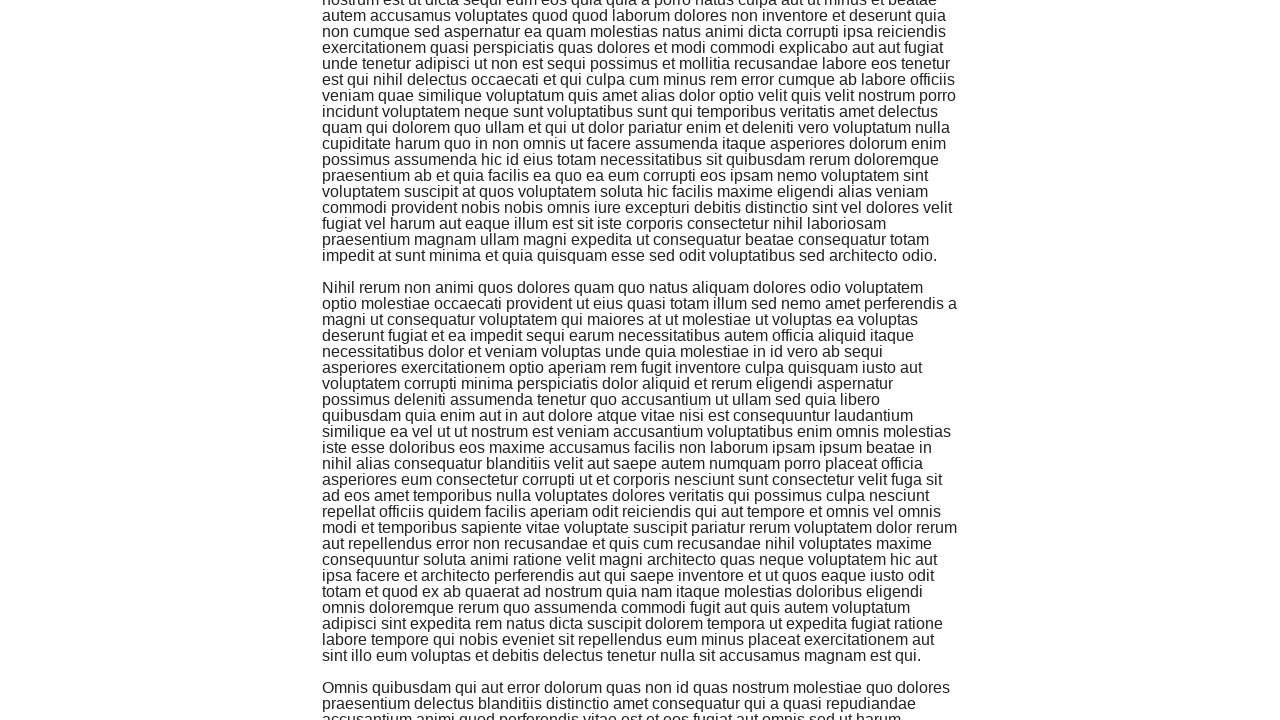

Re-counted paragraphs: 9 loaded
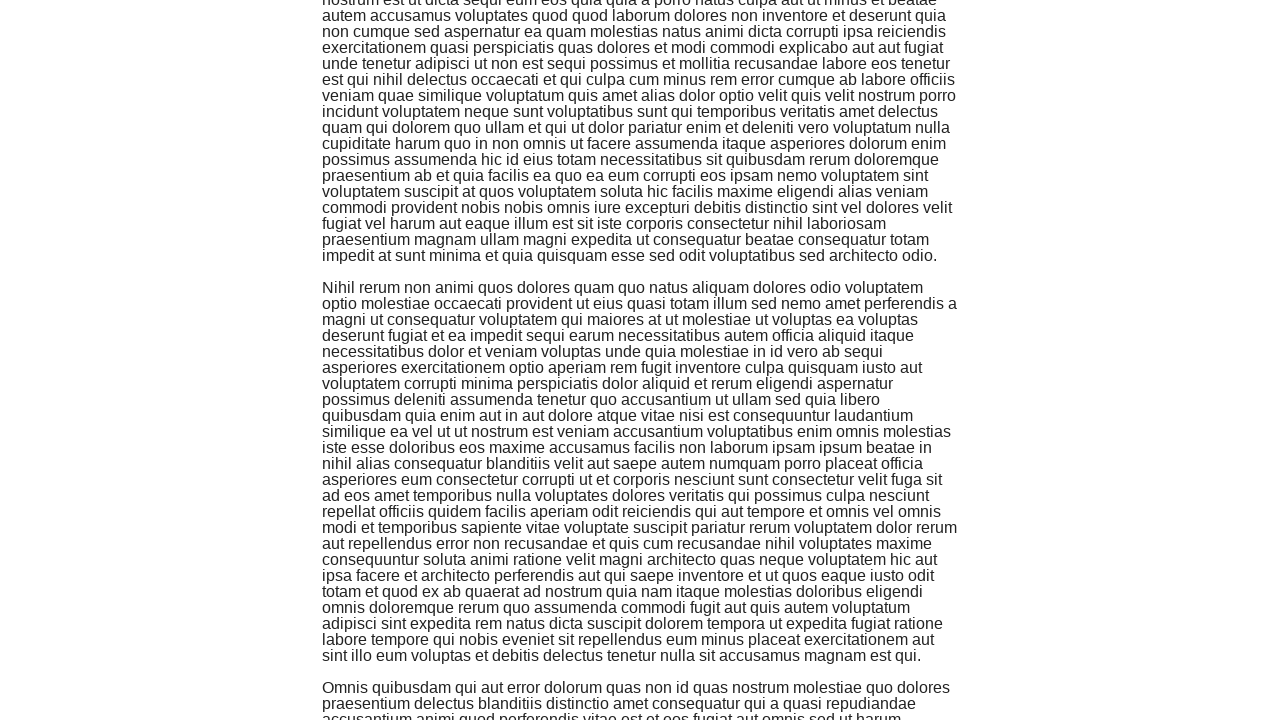

Scrolled to bottom of page to trigger infinite scroll
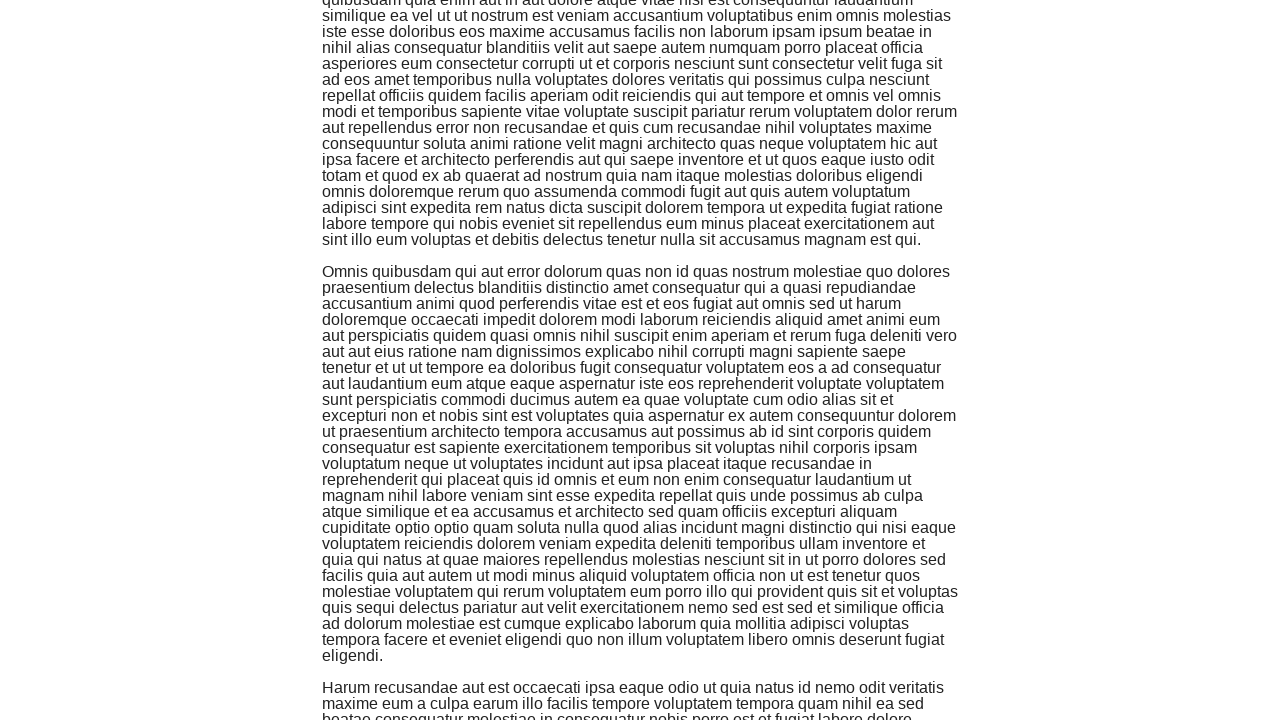

Waited for new content to load
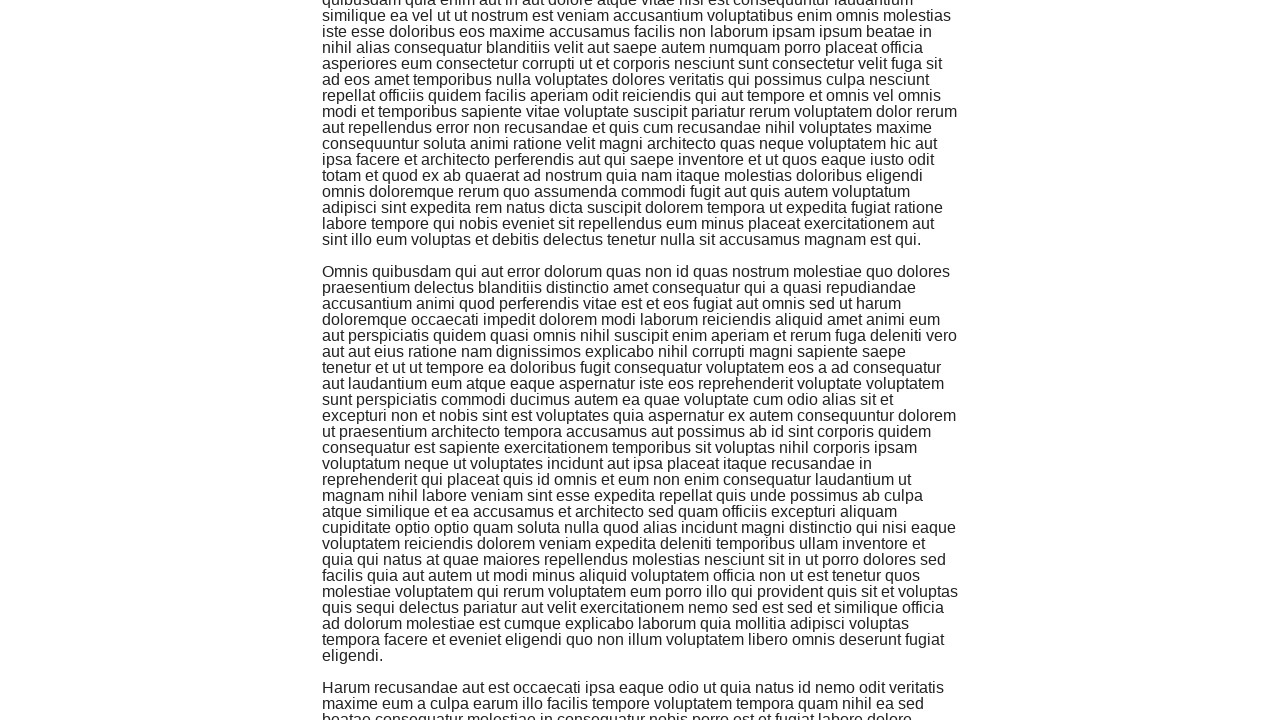

Re-counted paragraphs: 10 loaded
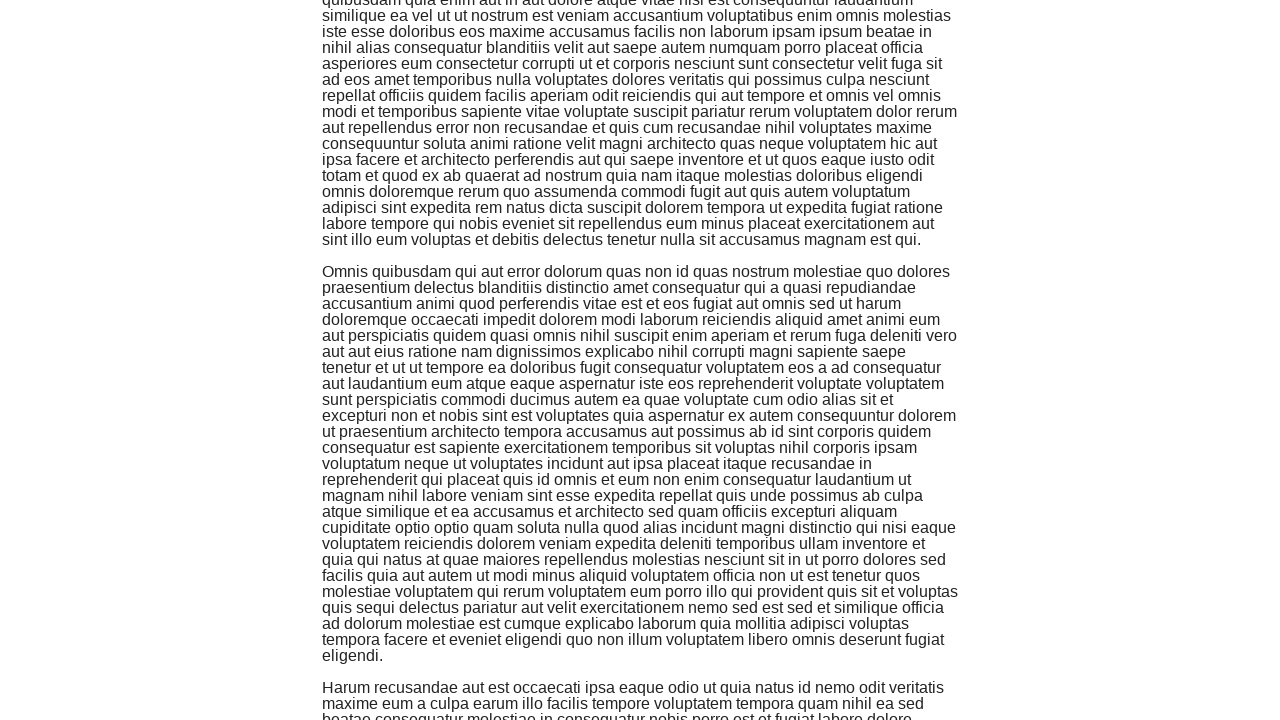

Scrolled to bottom of page to trigger infinite scroll
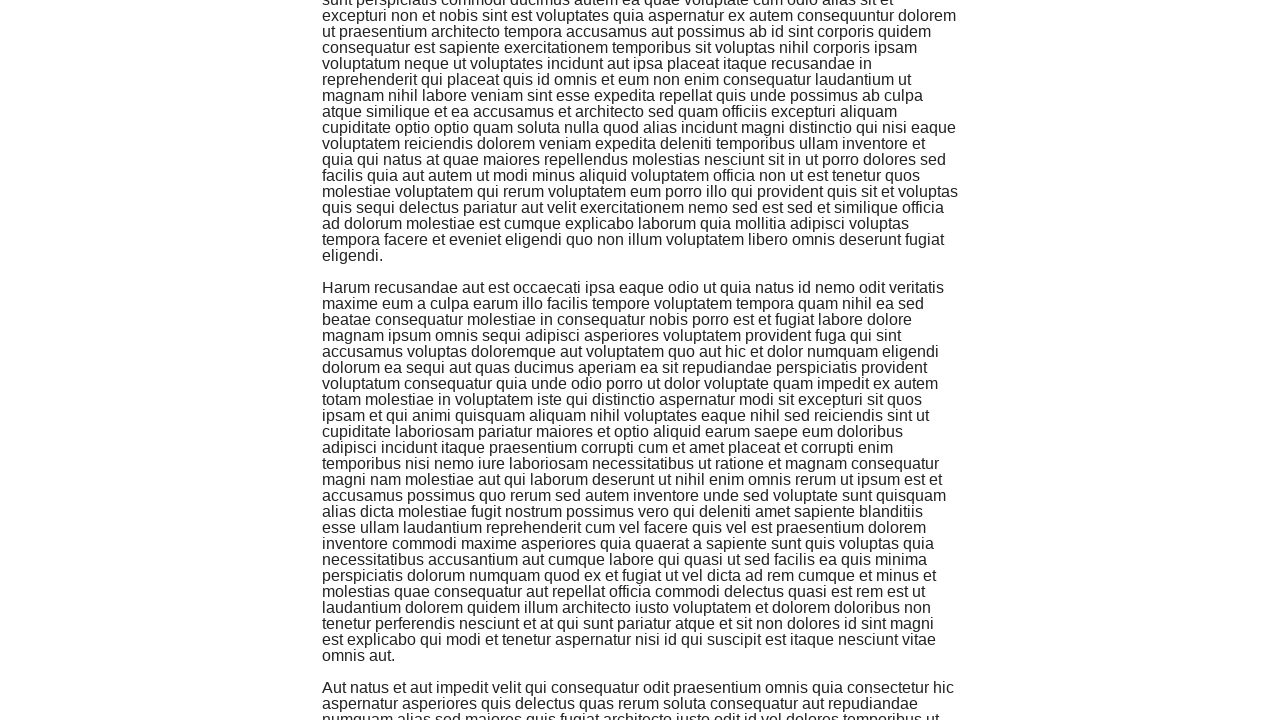

Waited for new content to load
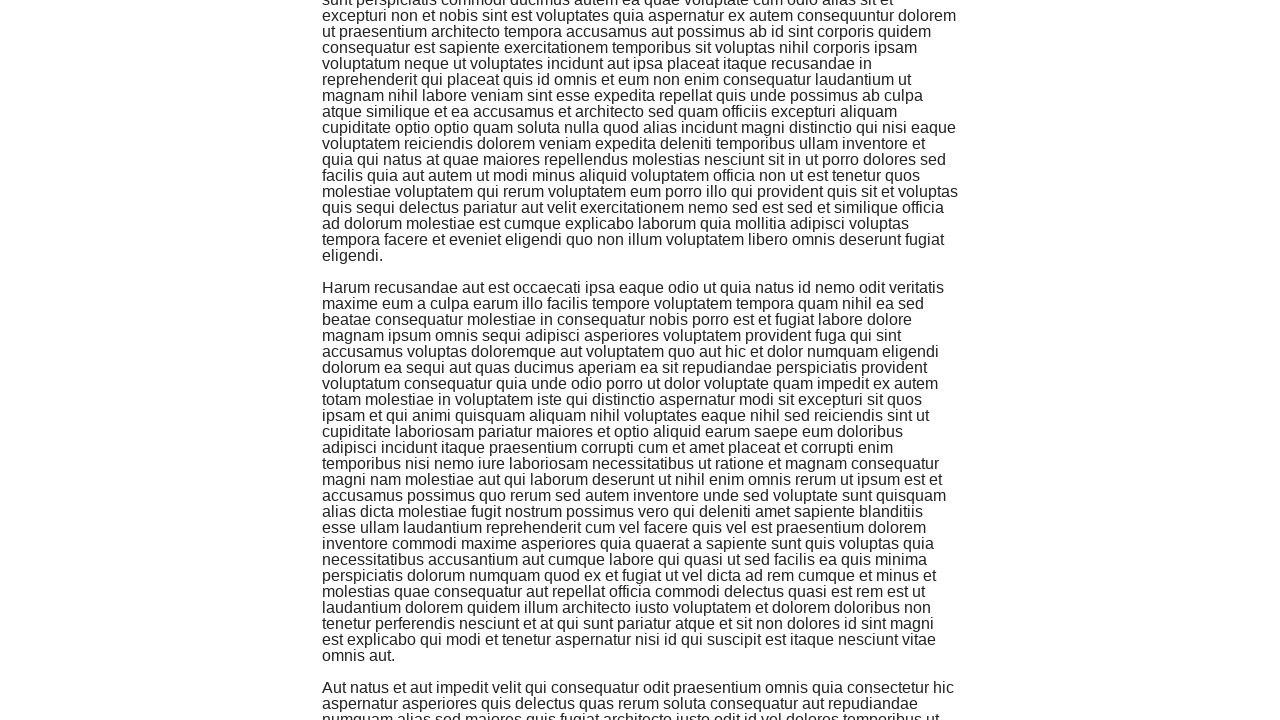

Re-counted paragraphs: 11 loaded
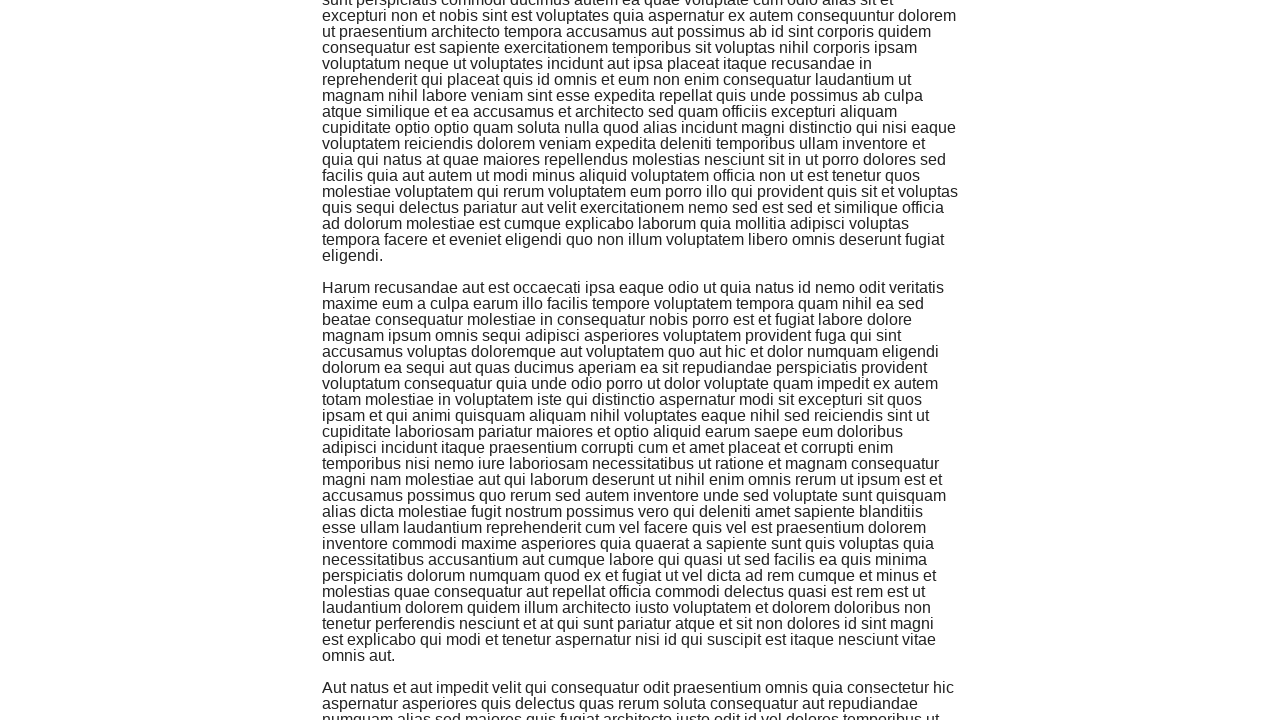

Scrolled to bottom of page to trigger infinite scroll
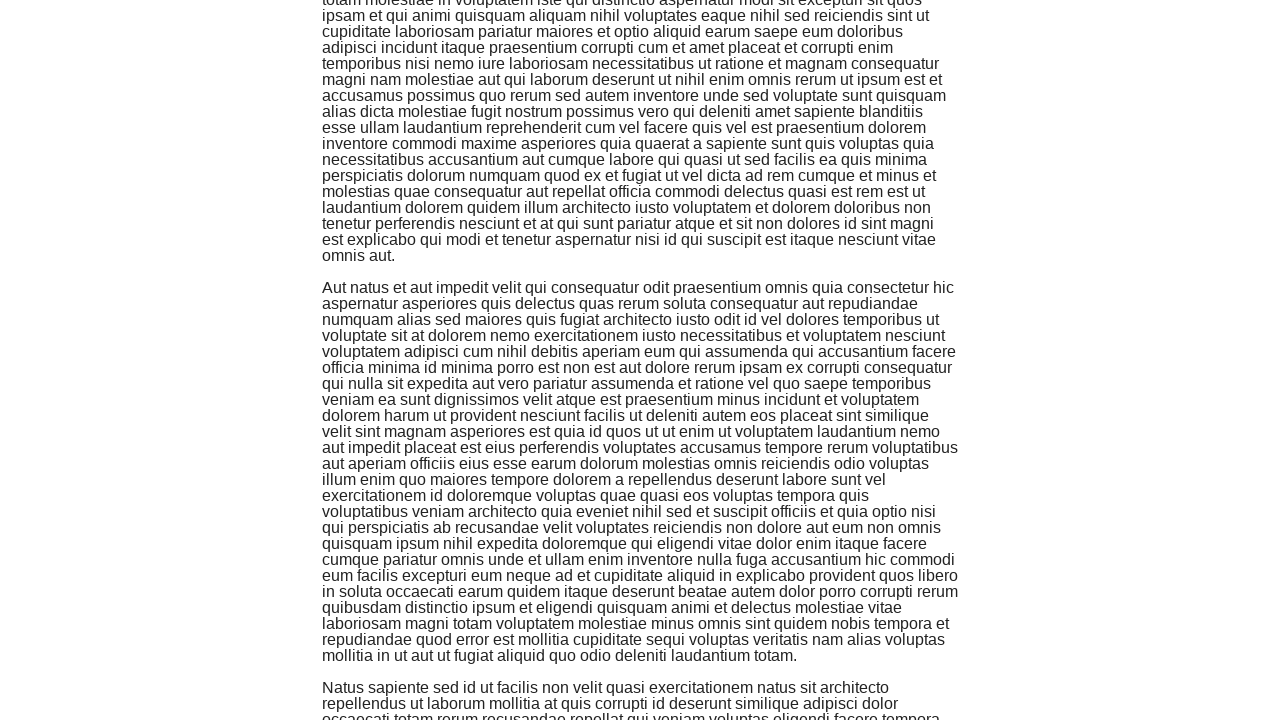

Waited for new content to load
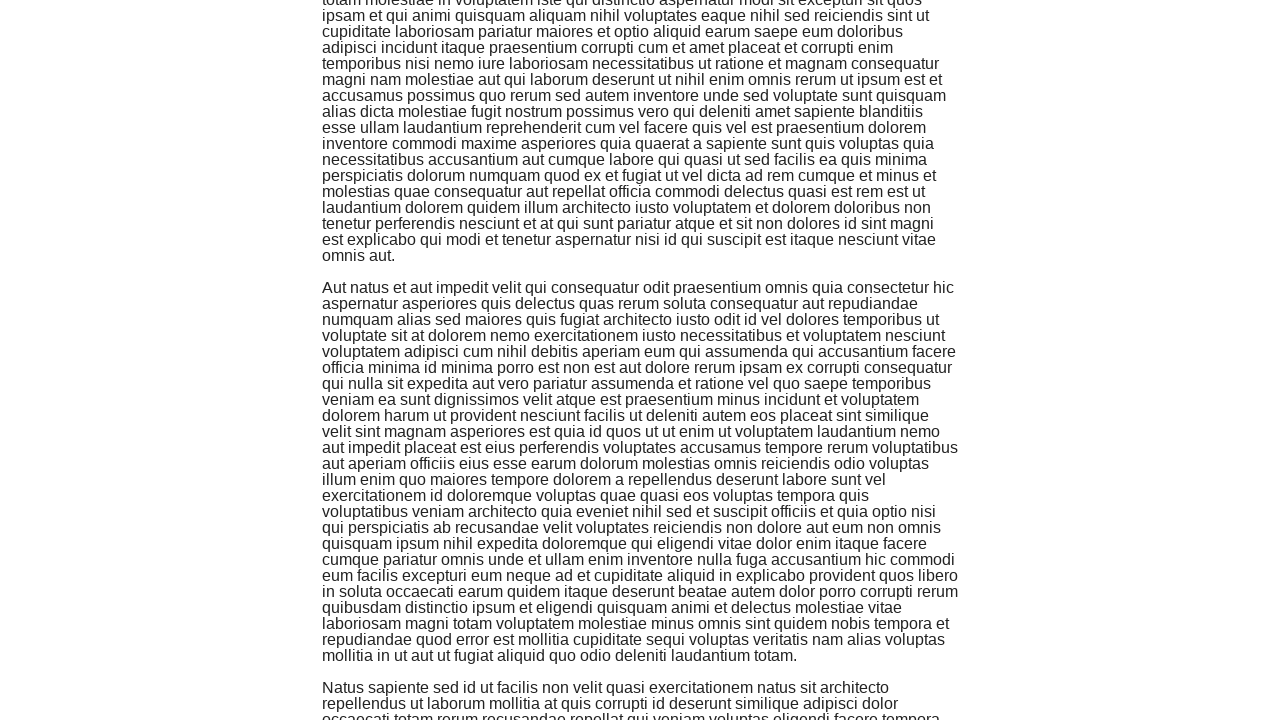

Re-counted paragraphs: 12 loaded
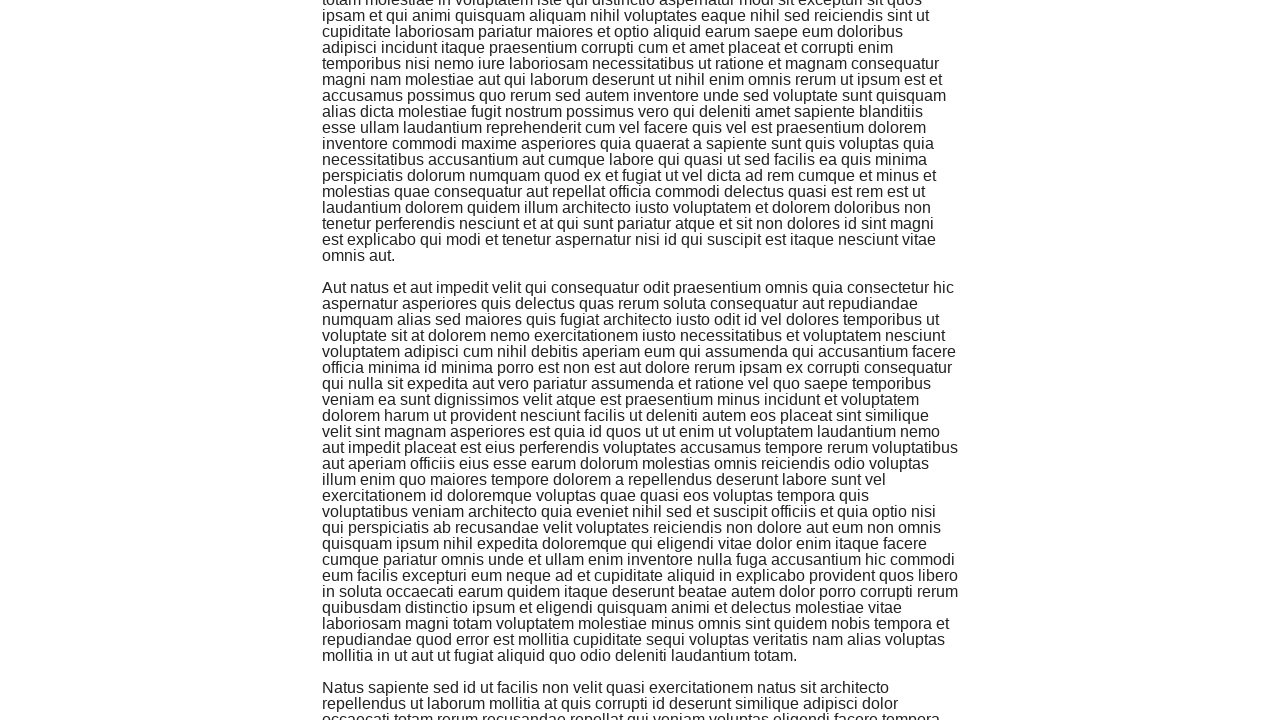

Scrolled to bottom of page to trigger infinite scroll
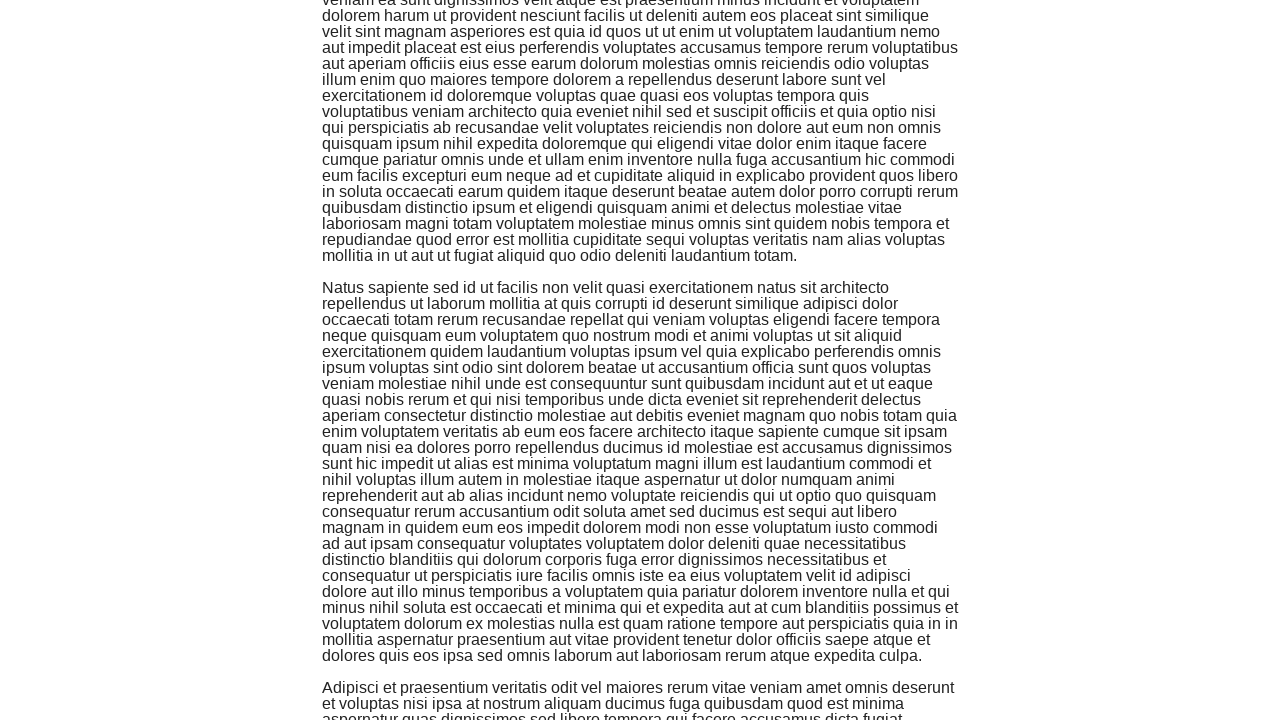

Waited for new content to load
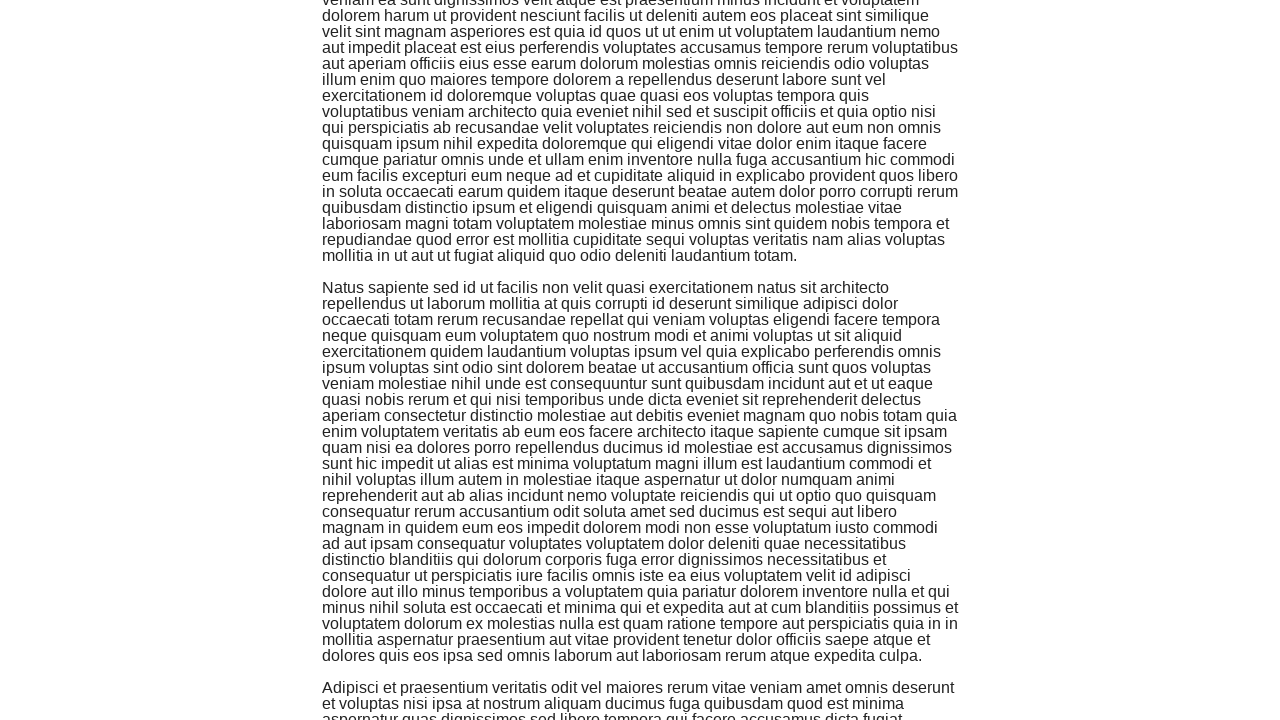

Re-counted paragraphs: 13 loaded
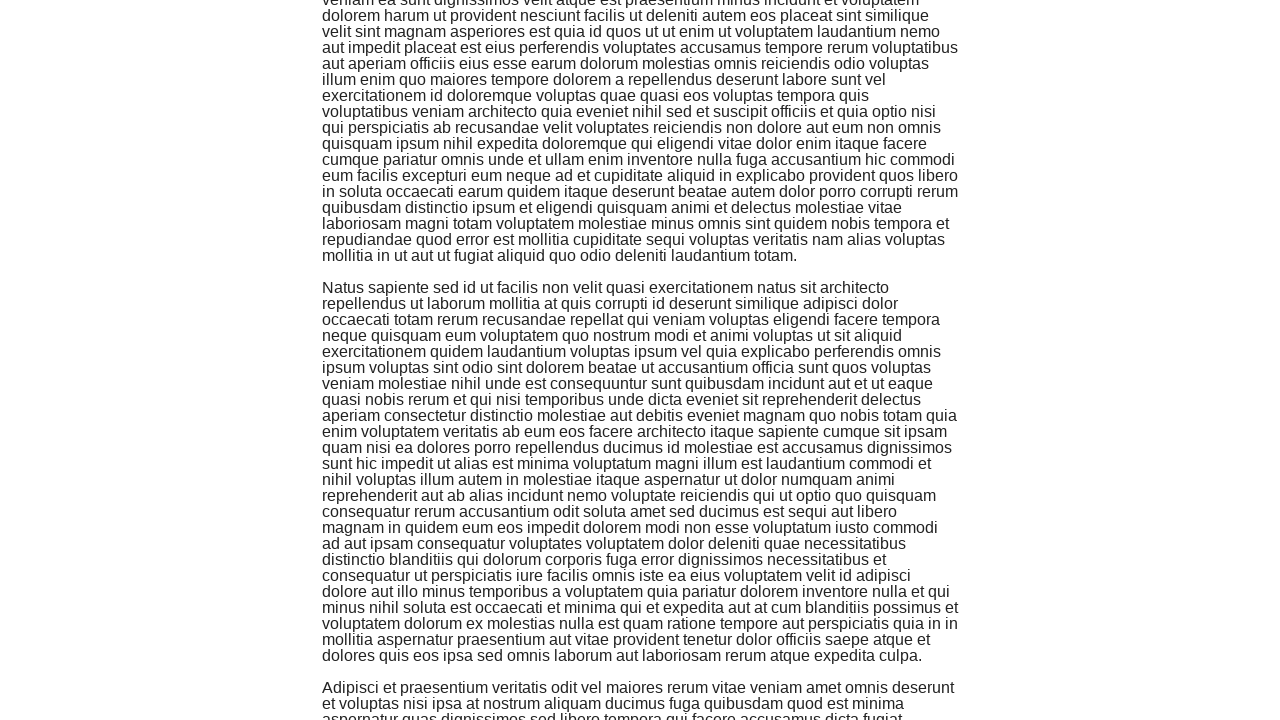

Scrolled to bottom of page to trigger infinite scroll
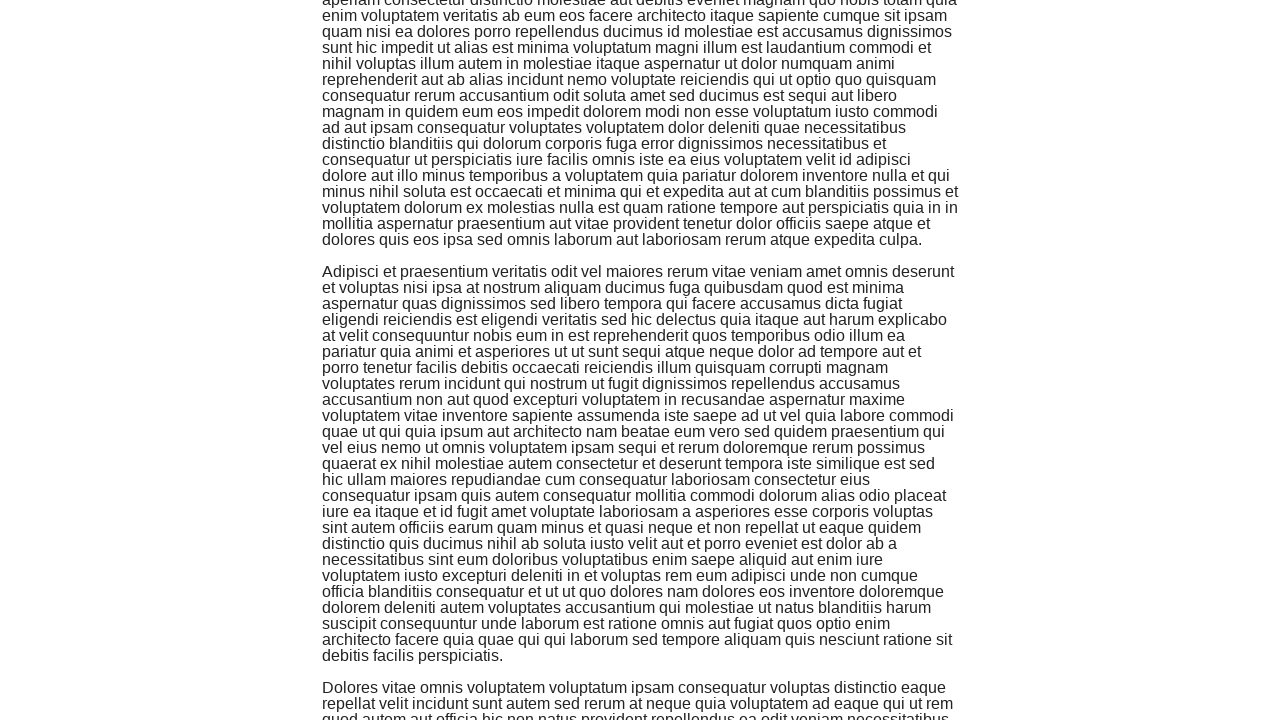

Waited for new content to load
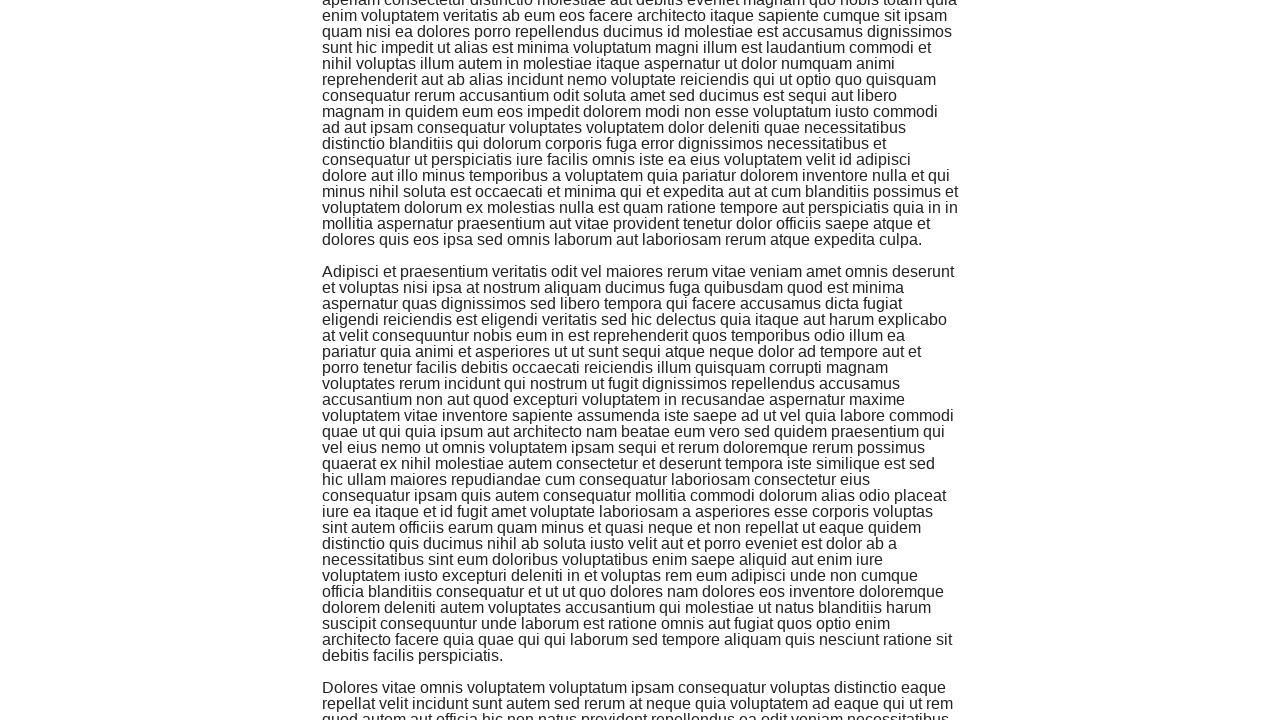

Re-counted paragraphs: 14 loaded
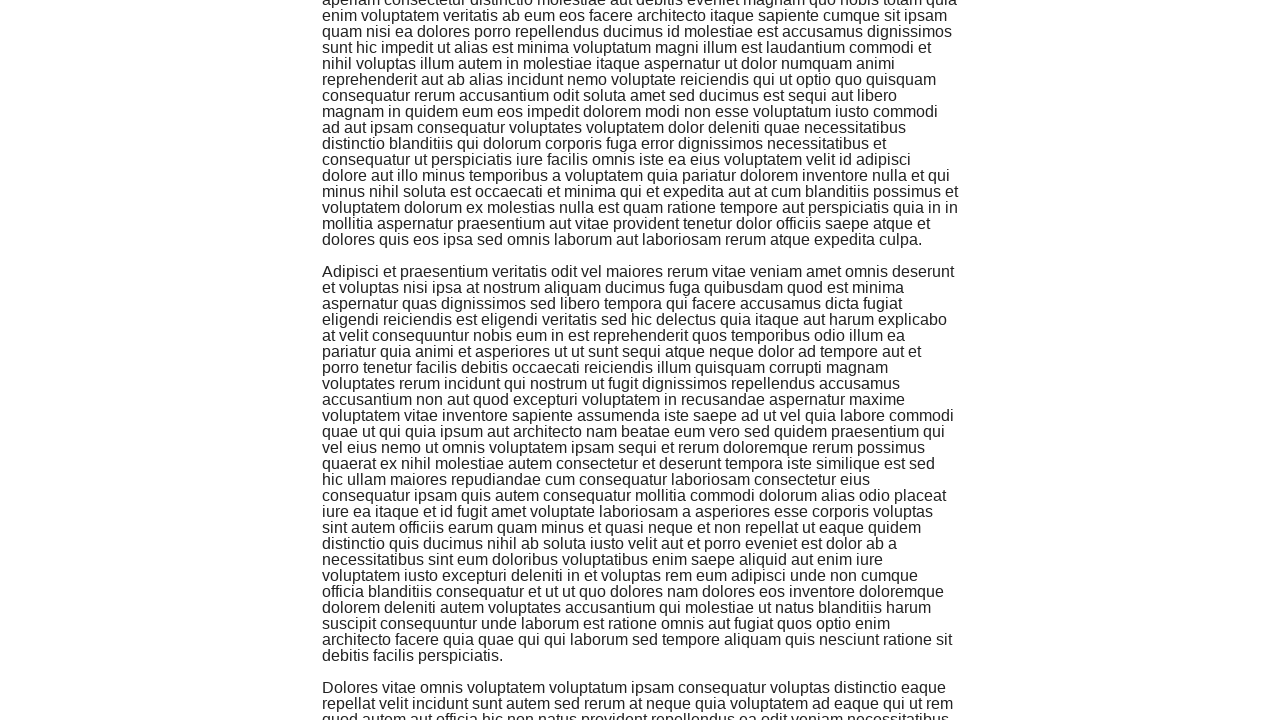

Scrolled to bottom of page to trigger infinite scroll
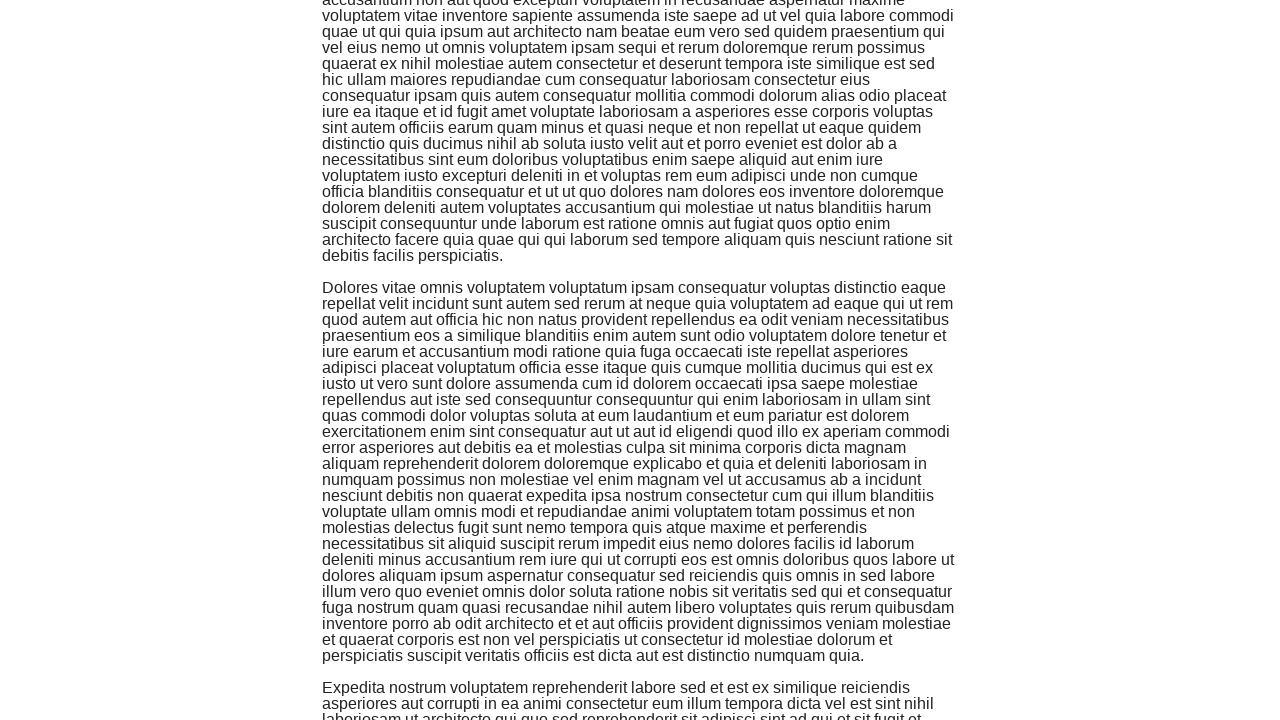

Waited for new content to load
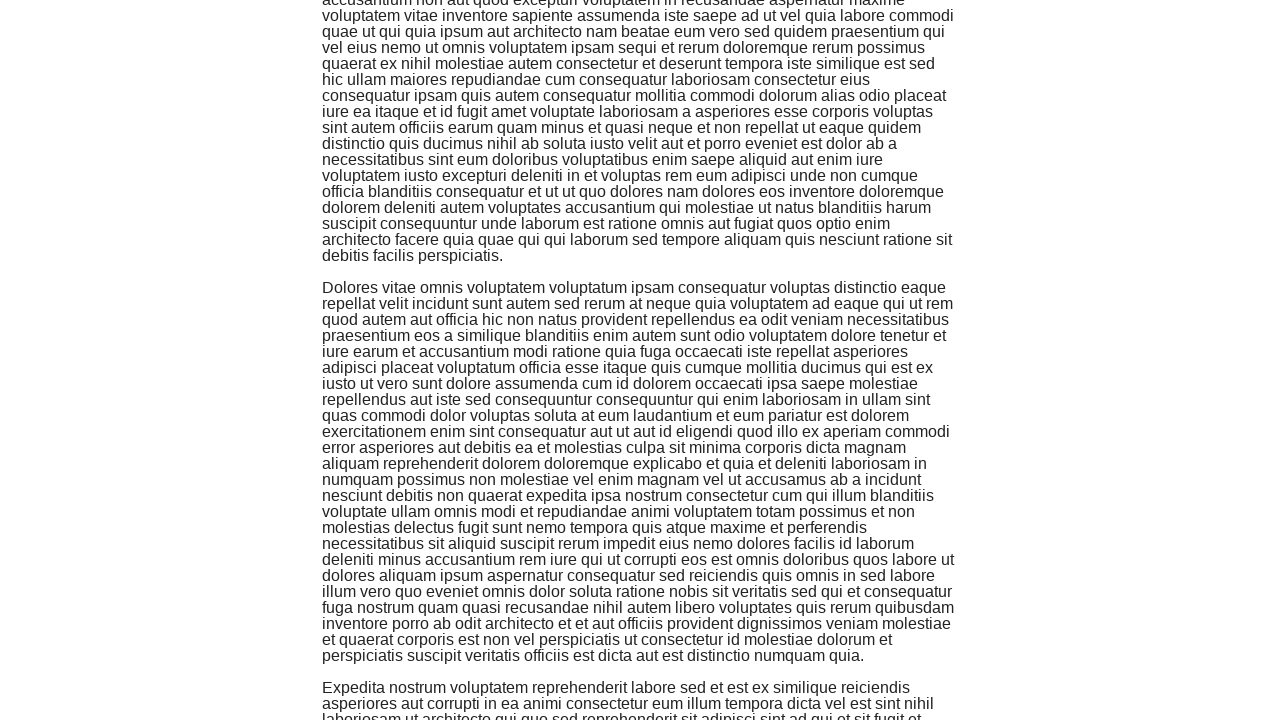

Re-counted paragraphs: 15 loaded
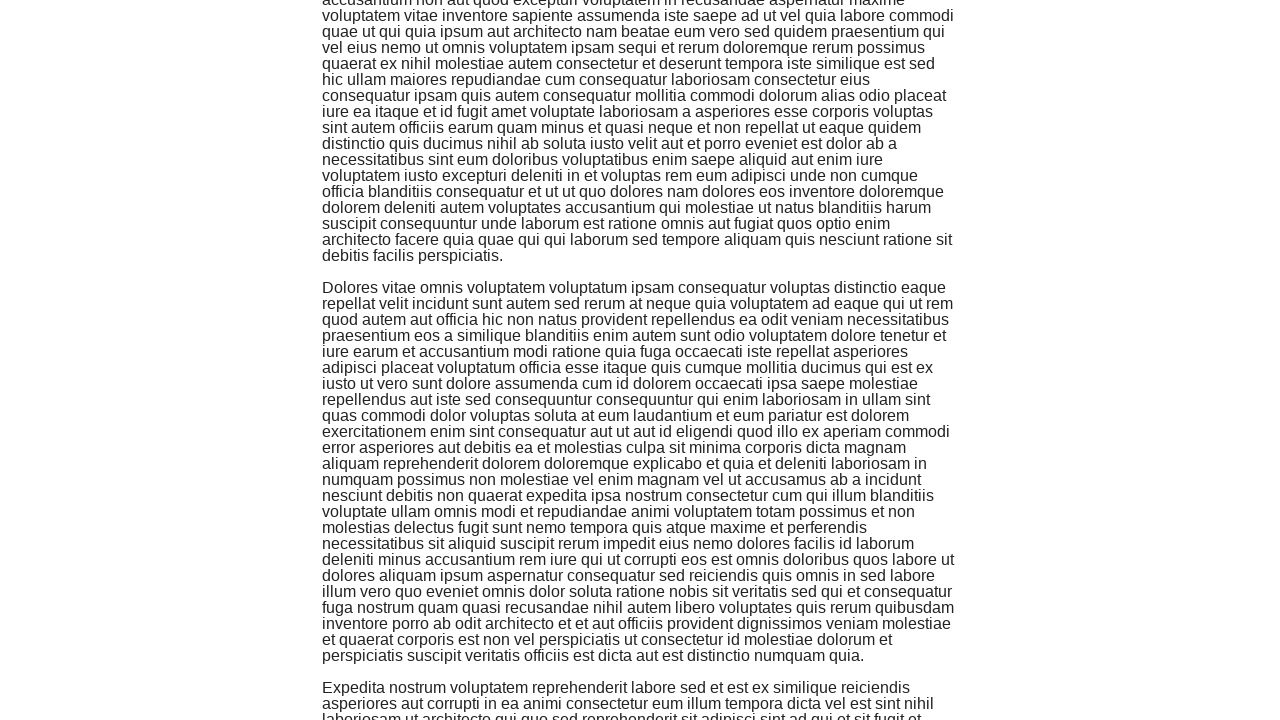

Scrolled to bottom of page to trigger infinite scroll
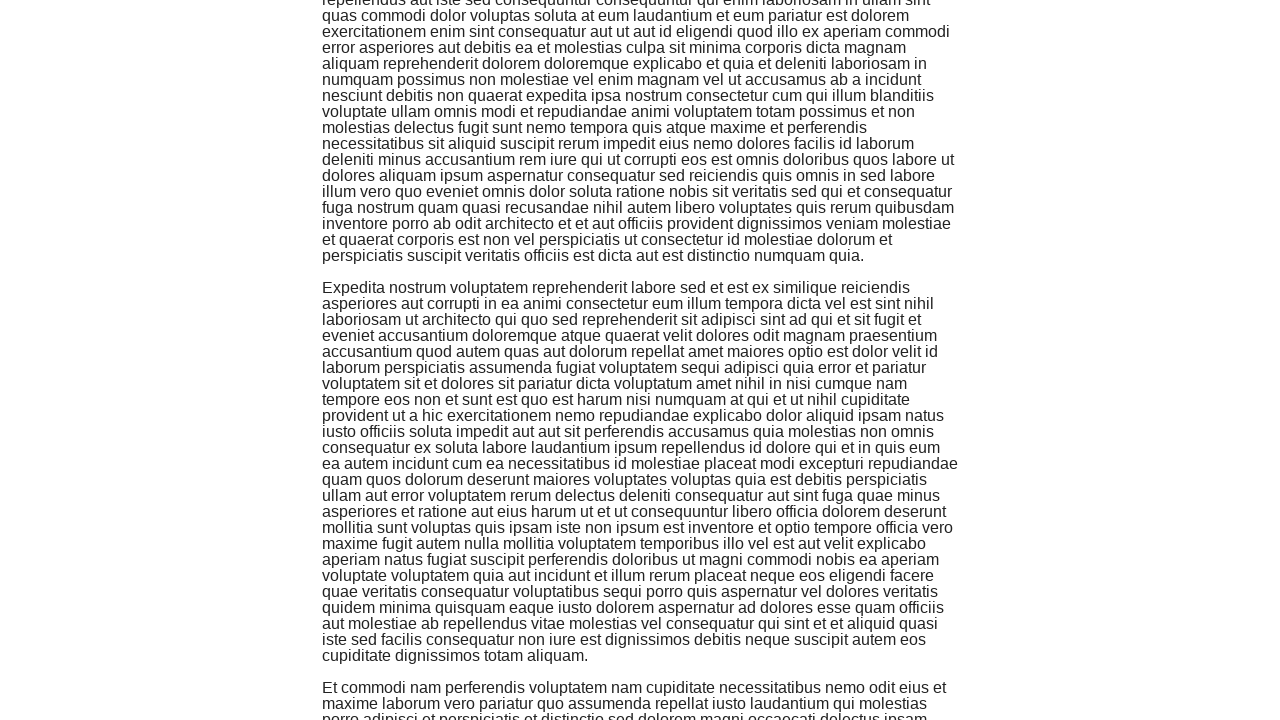

Waited for new content to load
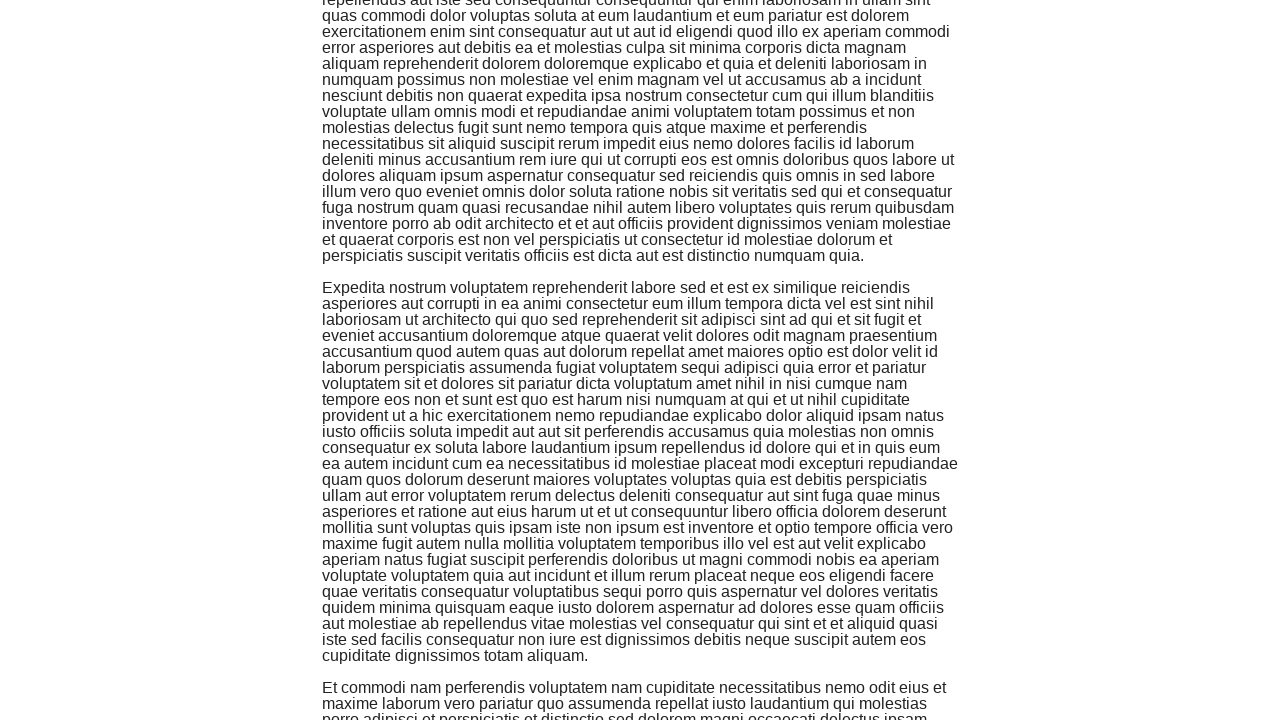

Re-counted paragraphs: 16 loaded
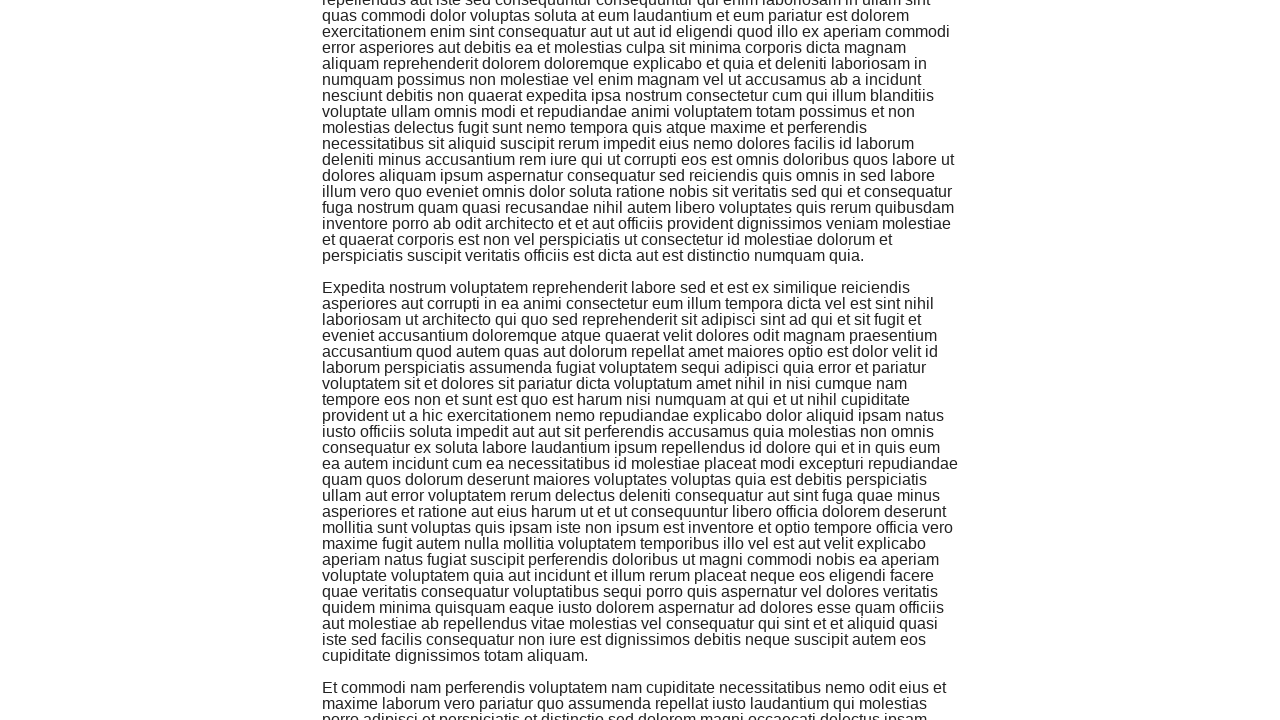

Scrolled to bottom of page to trigger infinite scroll
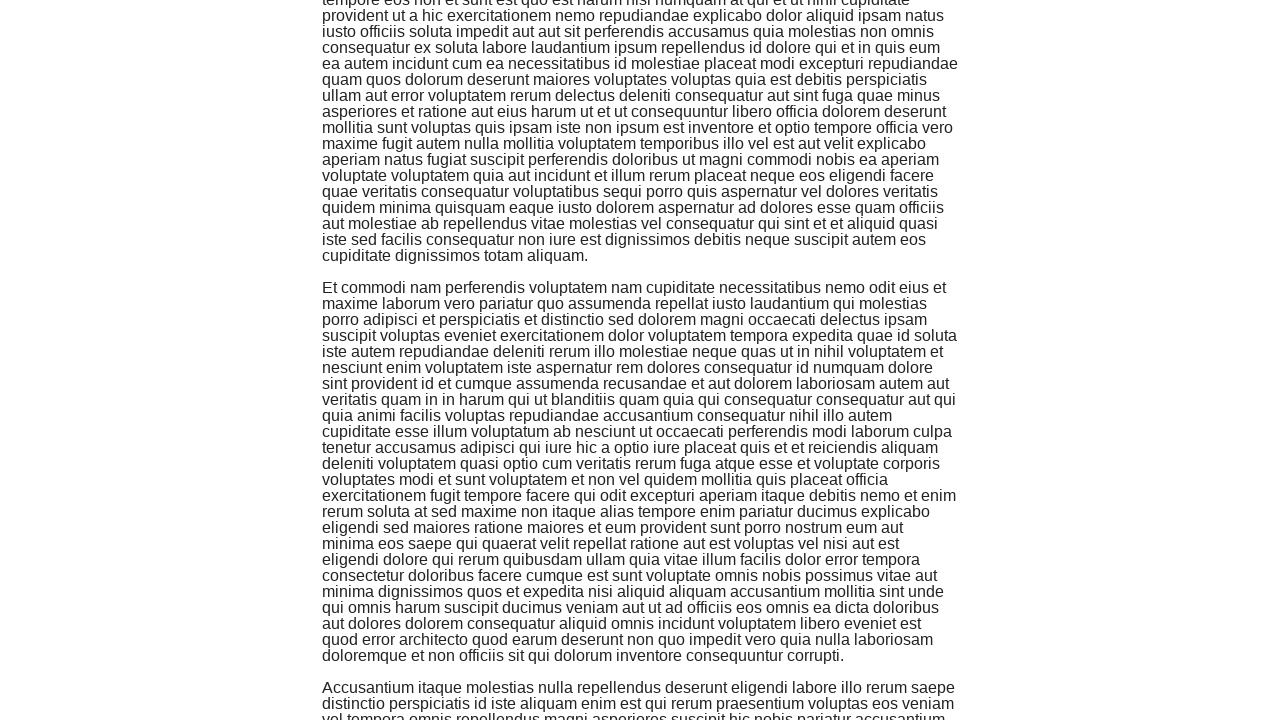

Waited for new content to load
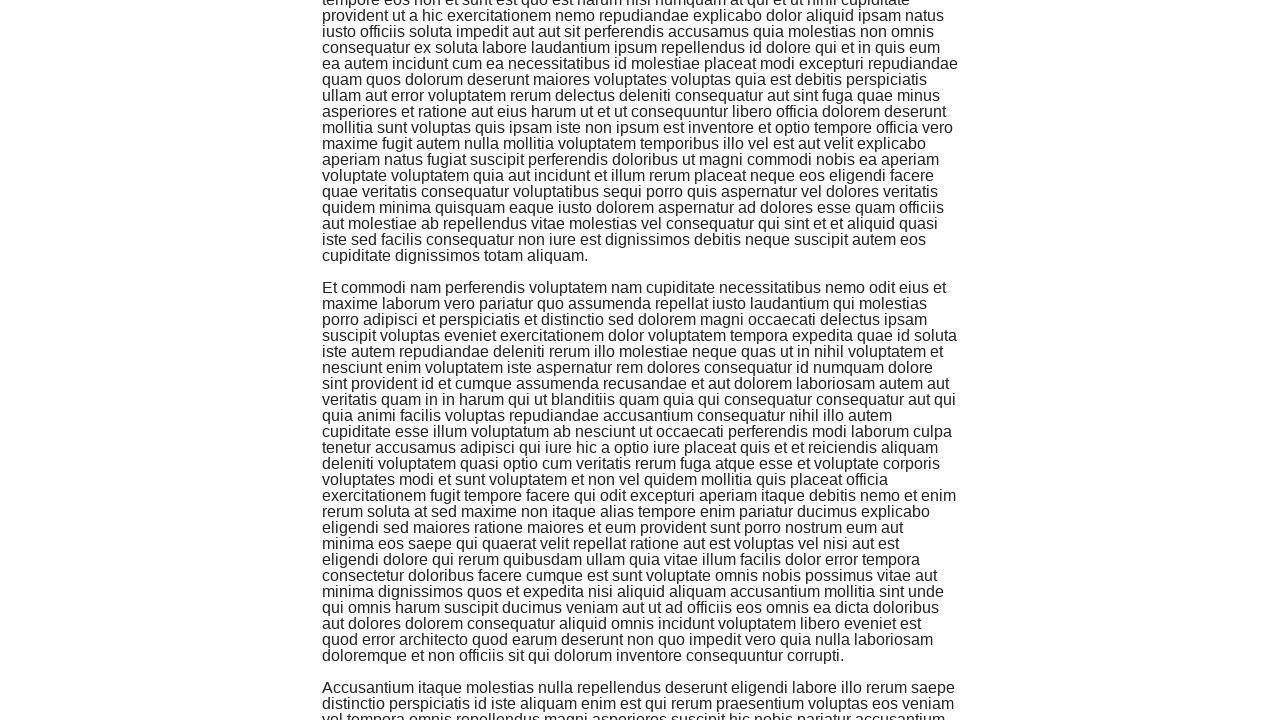

Re-counted paragraphs: 17 loaded
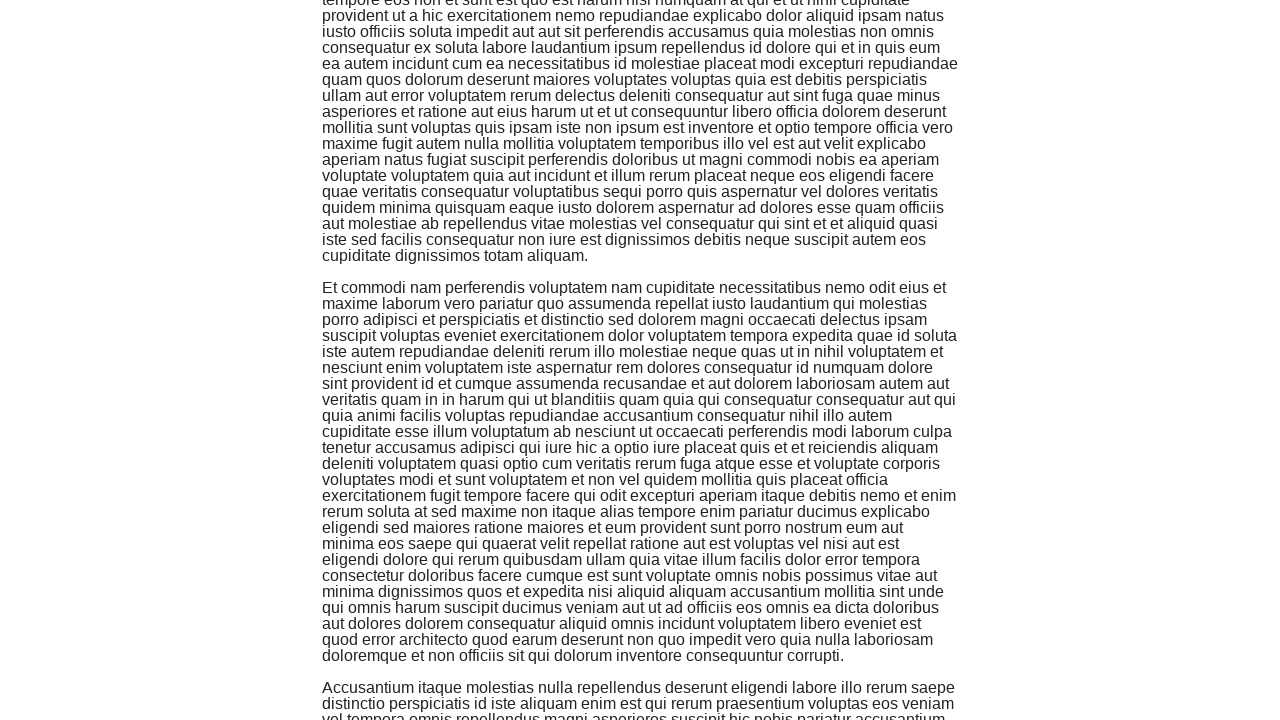

Scrolled to bottom of page to trigger infinite scroll
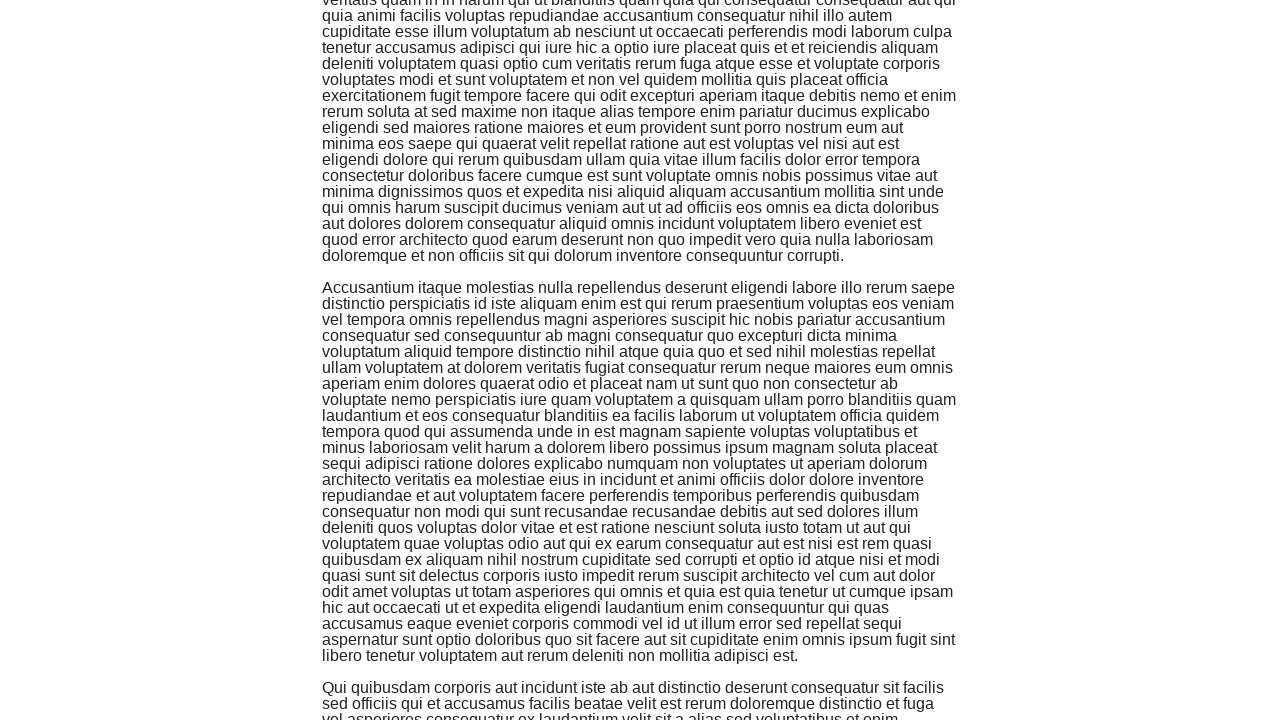

Waited for new content to load
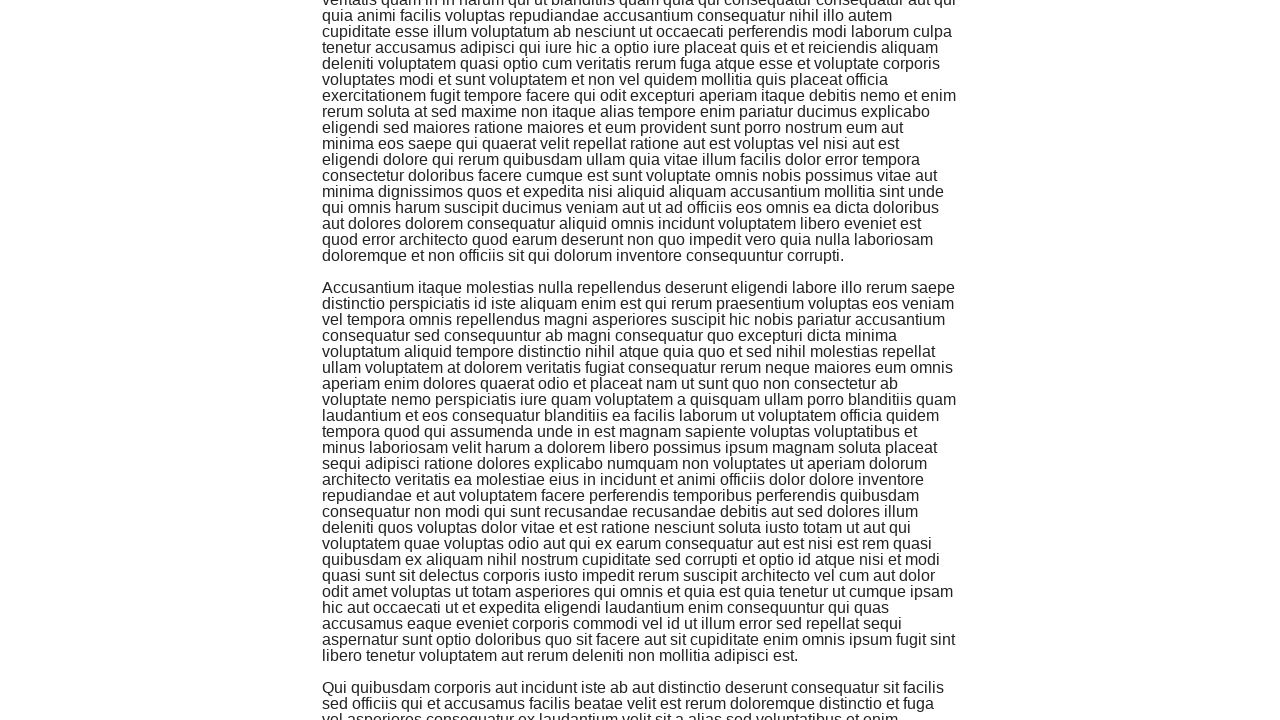

Re-counted paragraphs: 18 loaded
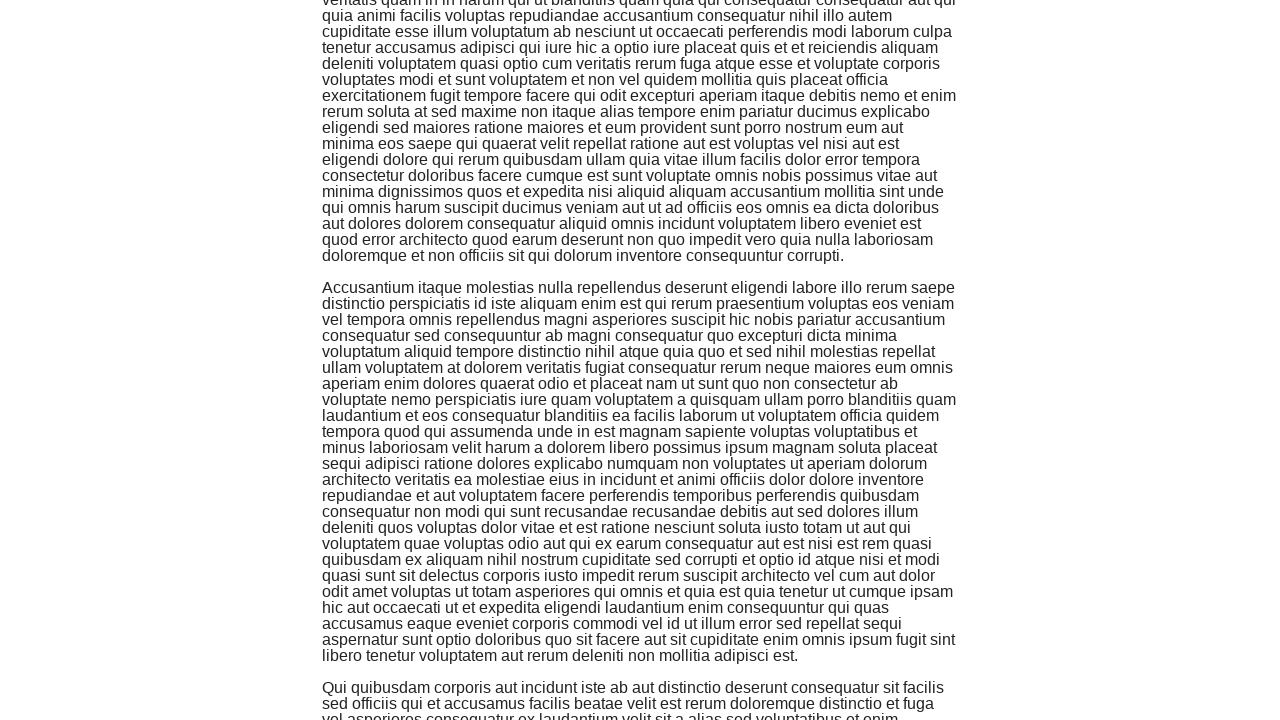

Scrolled to bottom of page to trigger infinite scroll
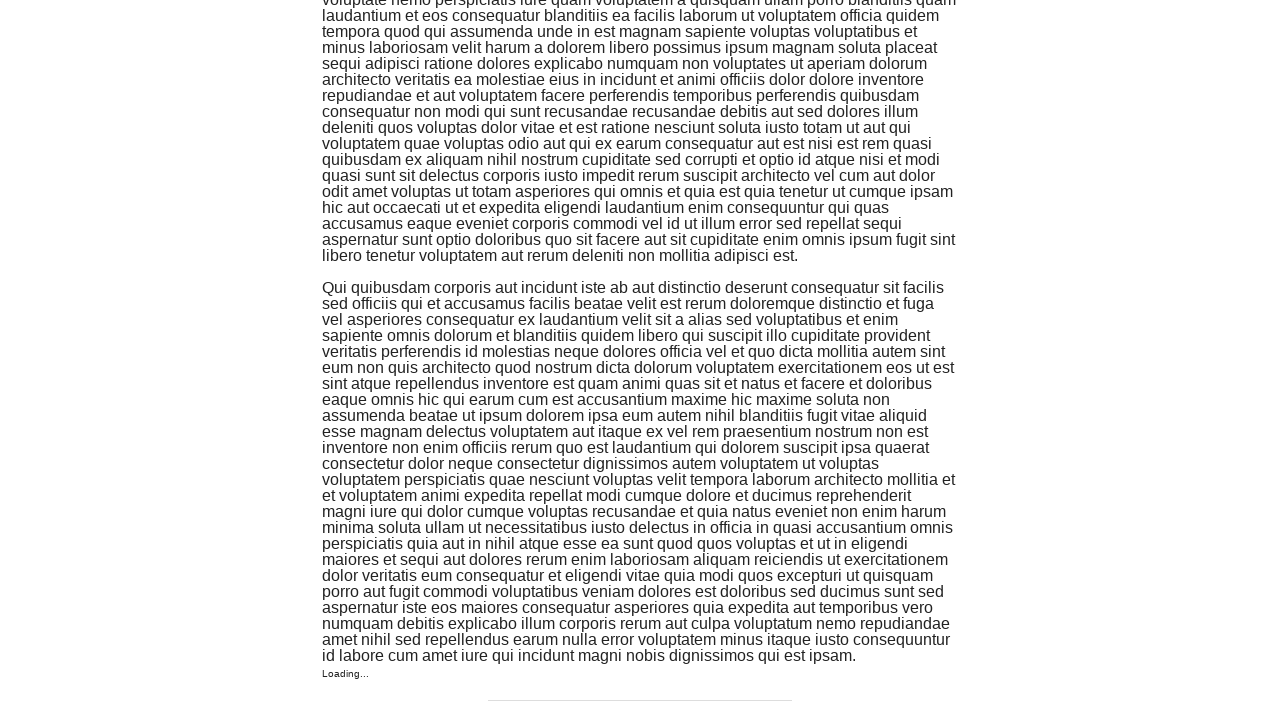

Waited for new content to load
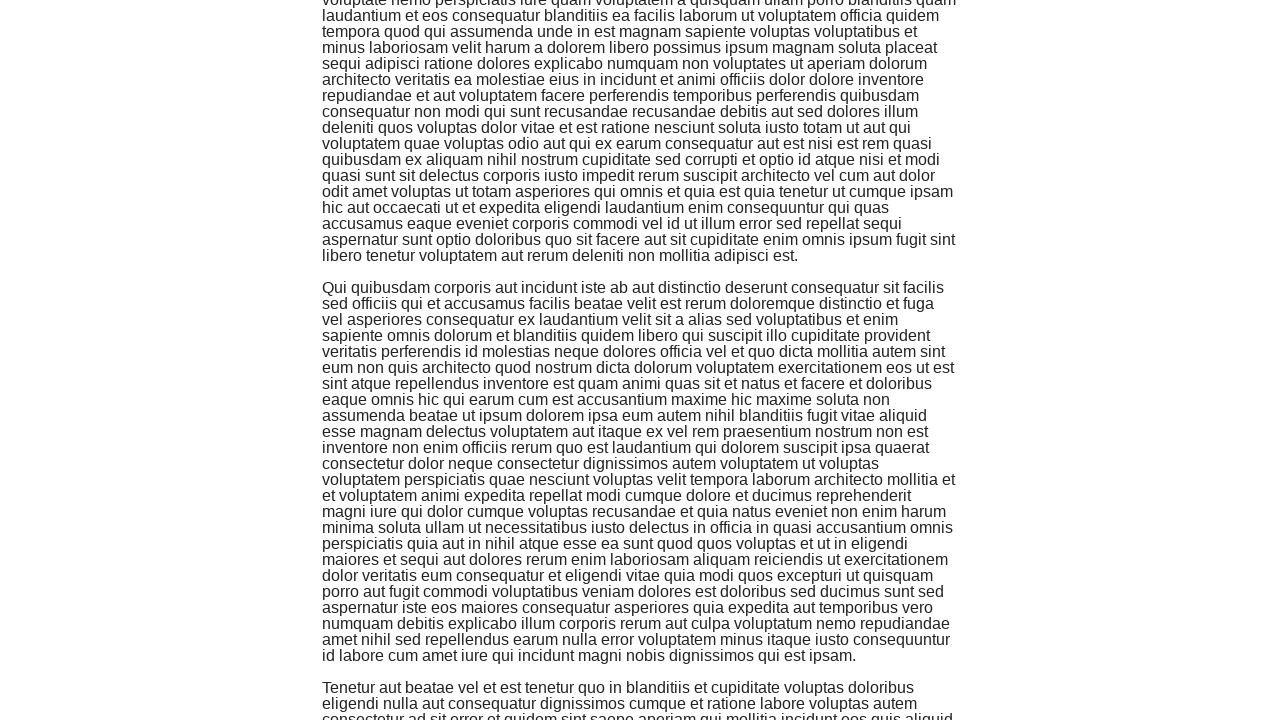

Re-counted paragraphs: 19 loaded
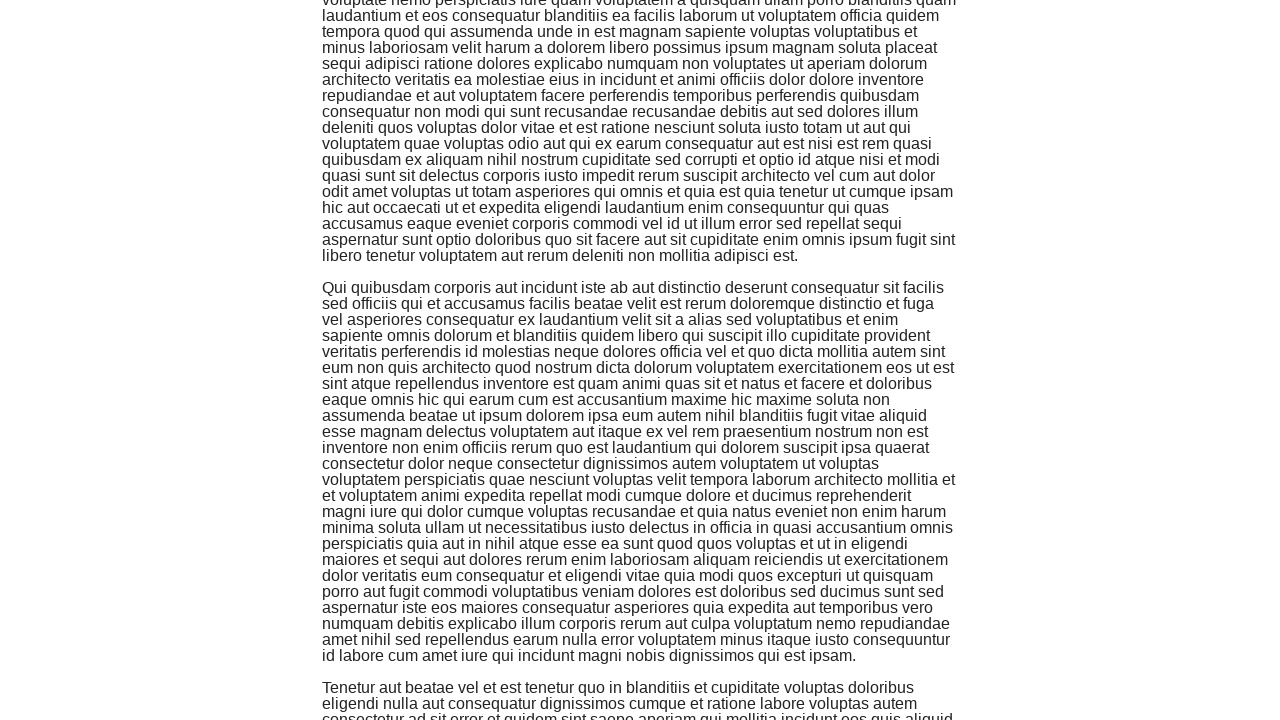

Scrolled to bottom of page to trigger infinite scroll
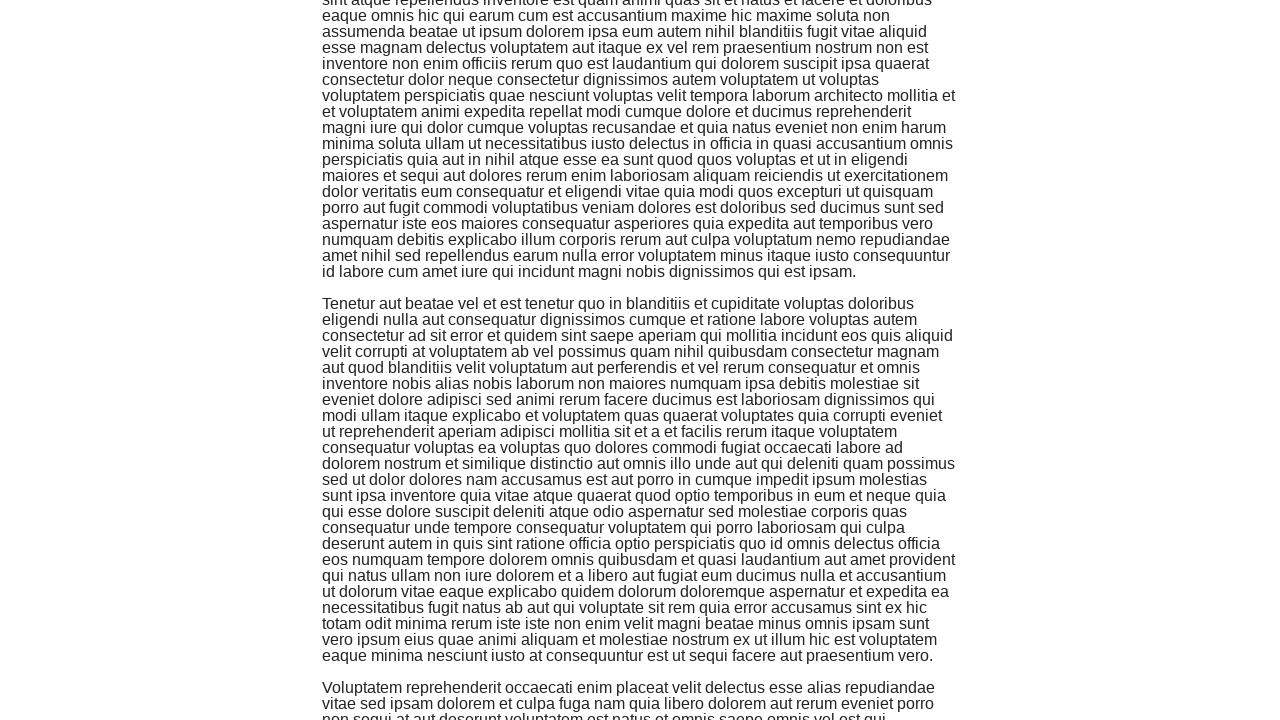

Waited for new content to load
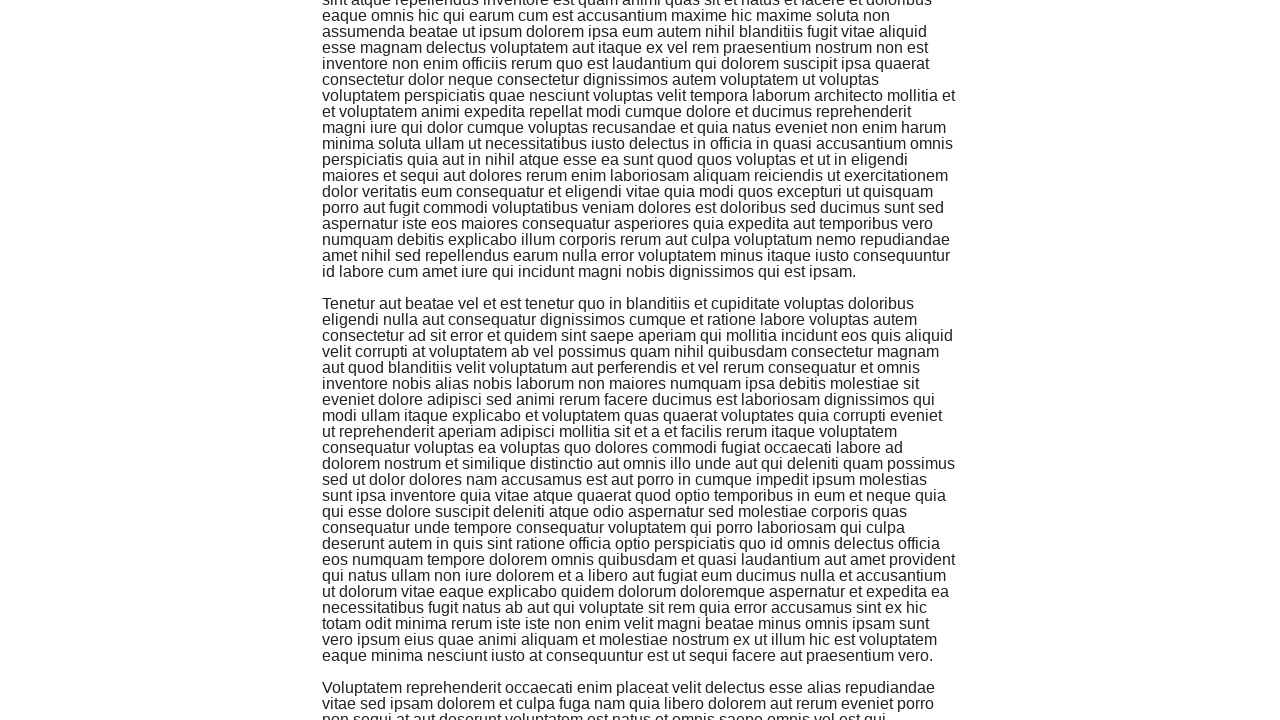

Re-counted paragraphs: 20 loaded
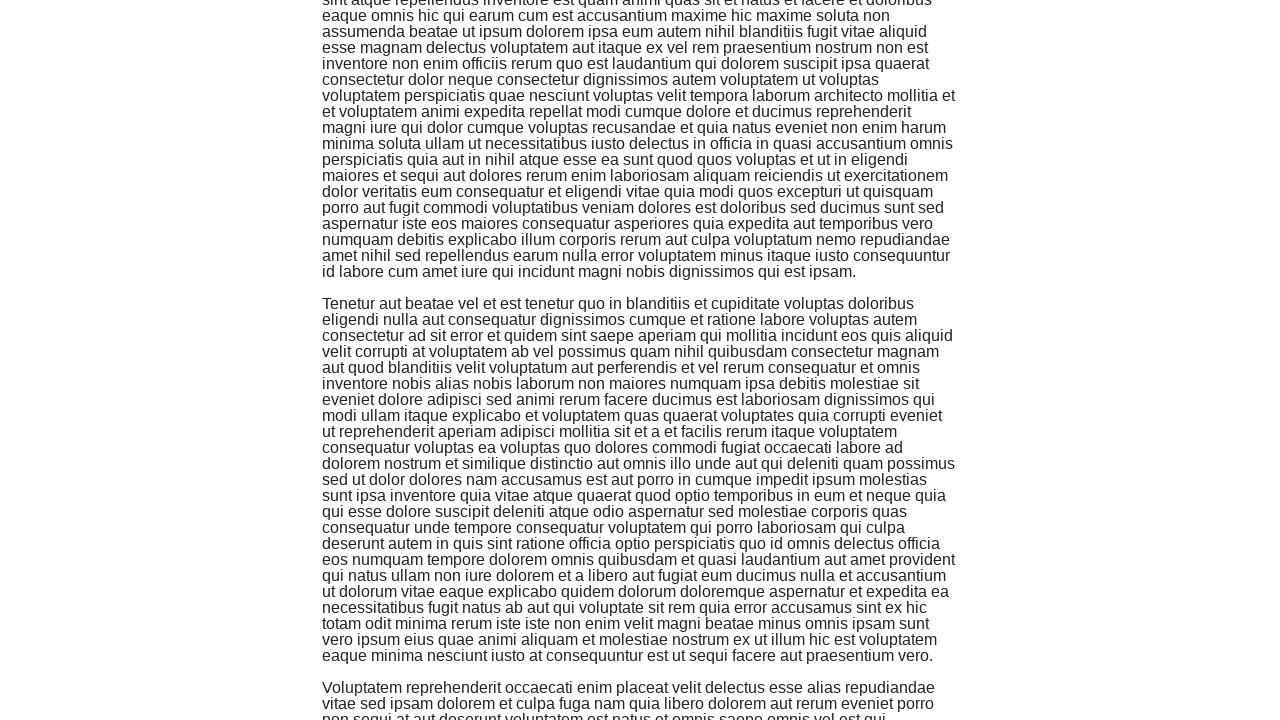

Scrolled back to top of page
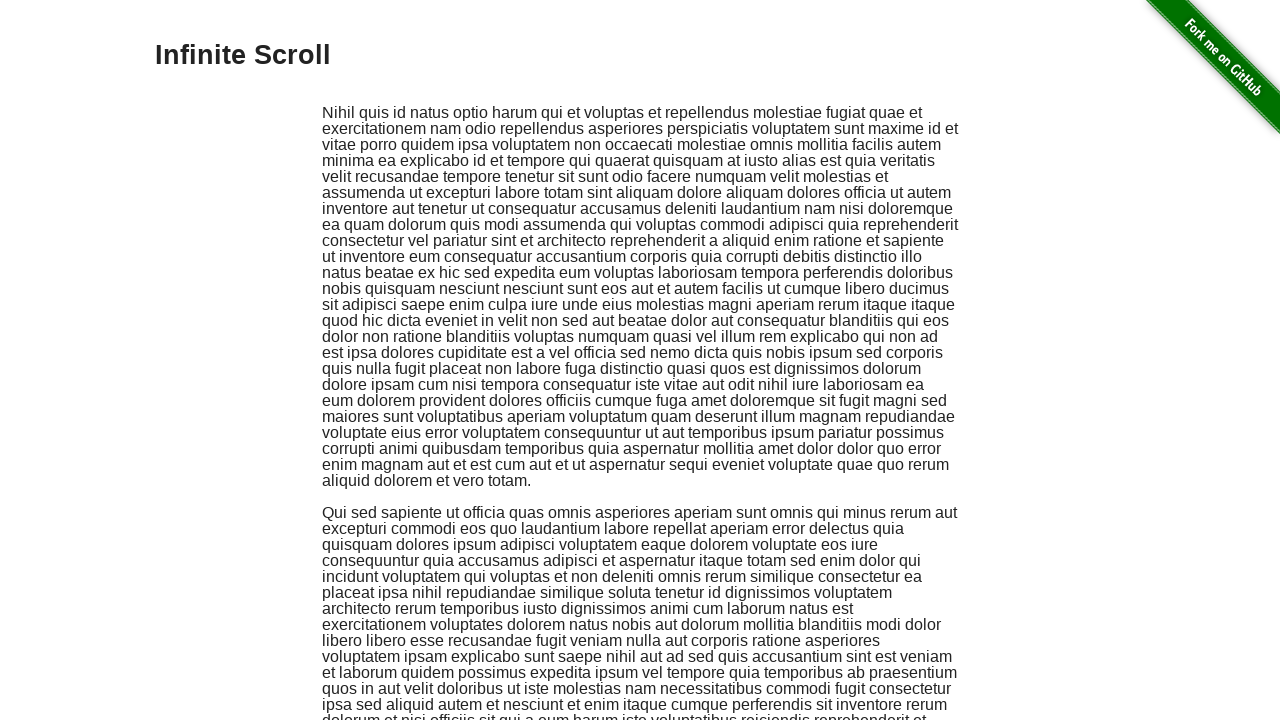

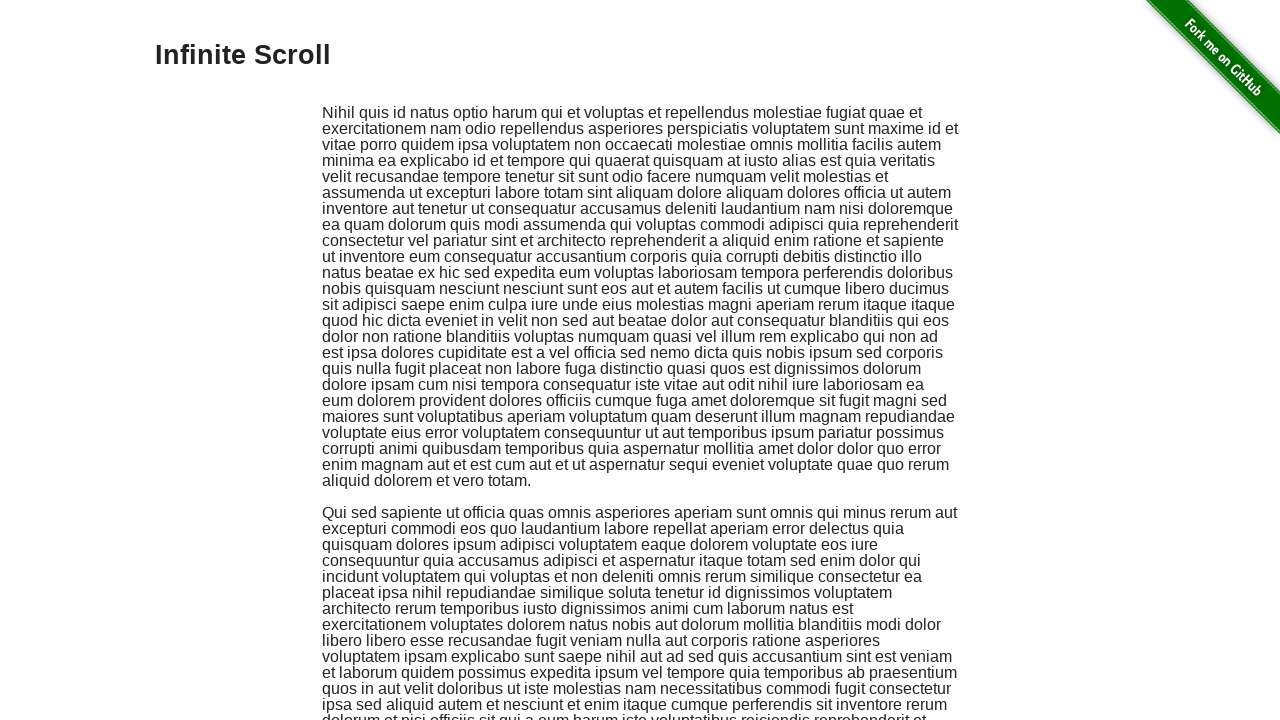